Tests repeated page navigation to Yahoo Japan with cookie clearing after each visit, iterating 20 times to verify navigation and cookie management functionality.

Starting URL: http://www.yahoo.co.jp/

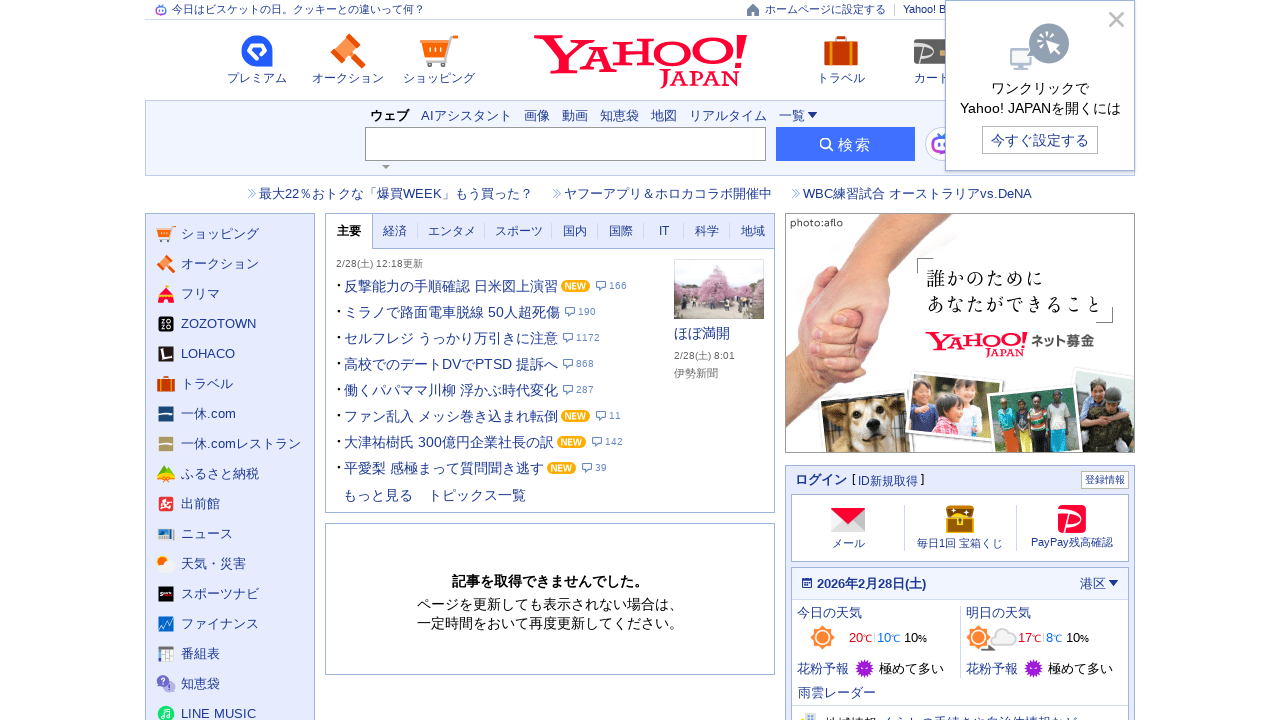

Cleared all cookies after navigation (iteration 0)
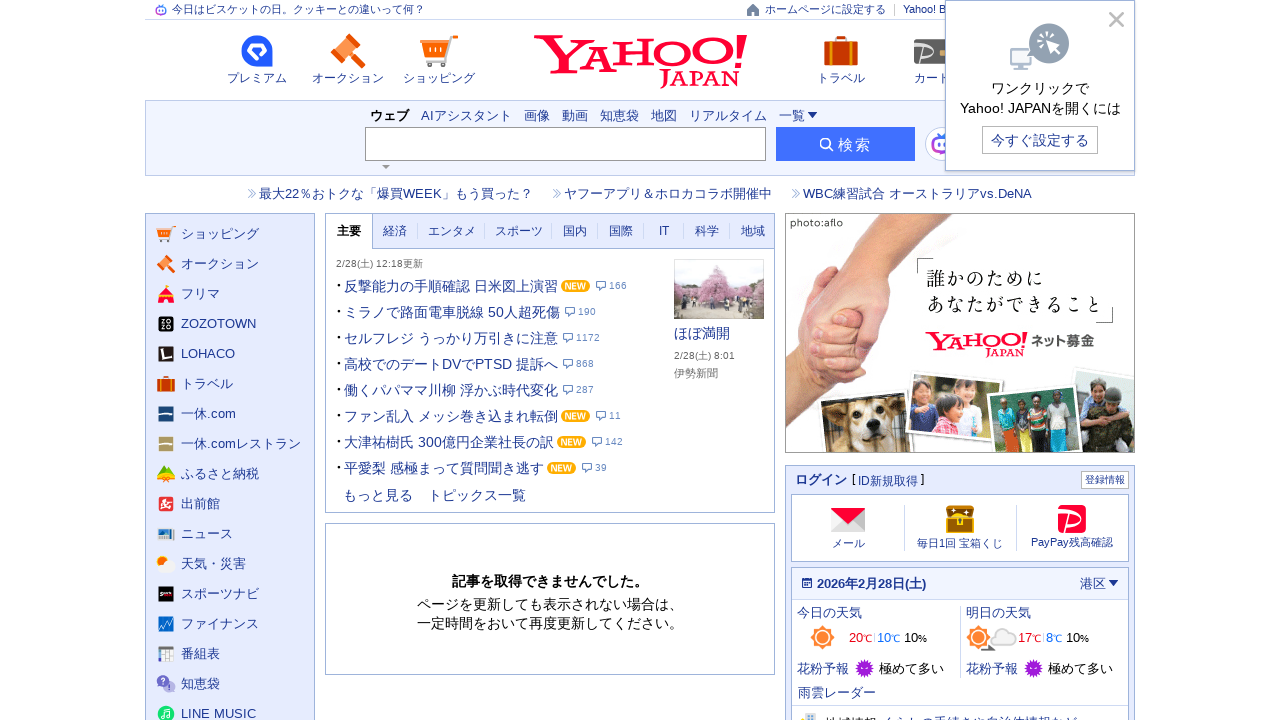

Navigated to Yahoo Japan (iteration 1)
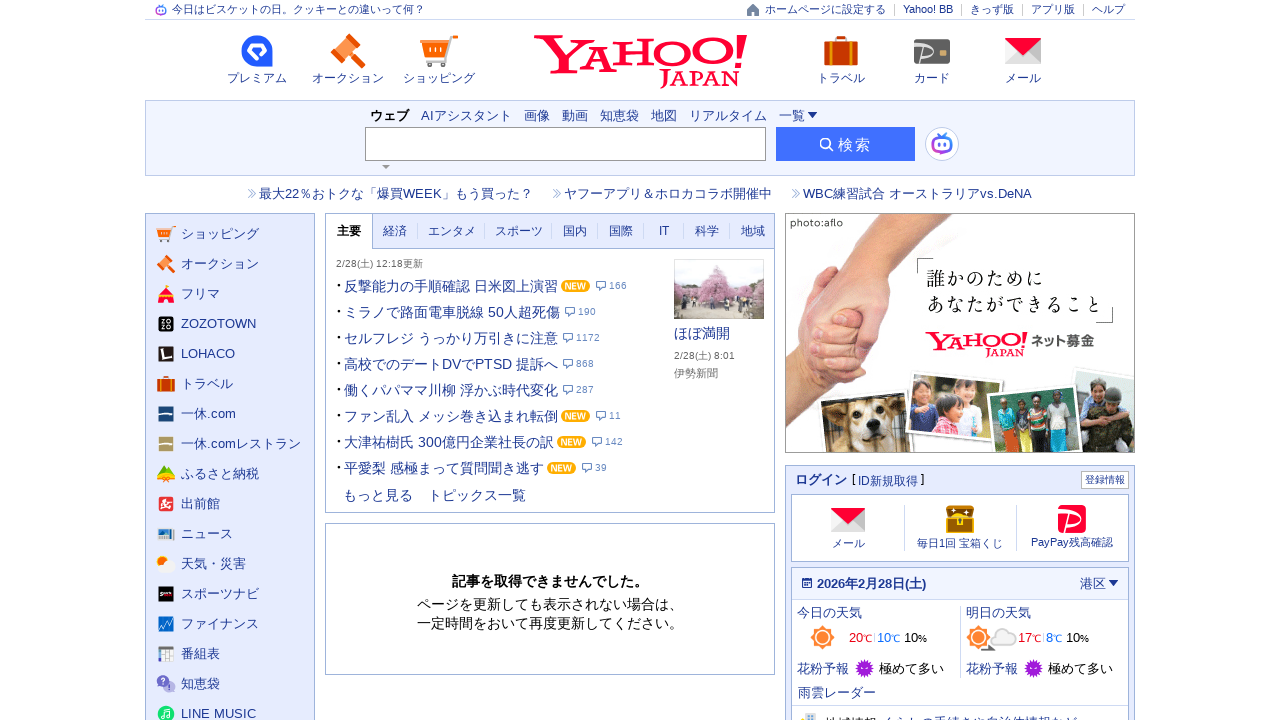

Cleared all cookies after navigation (iteration 1)
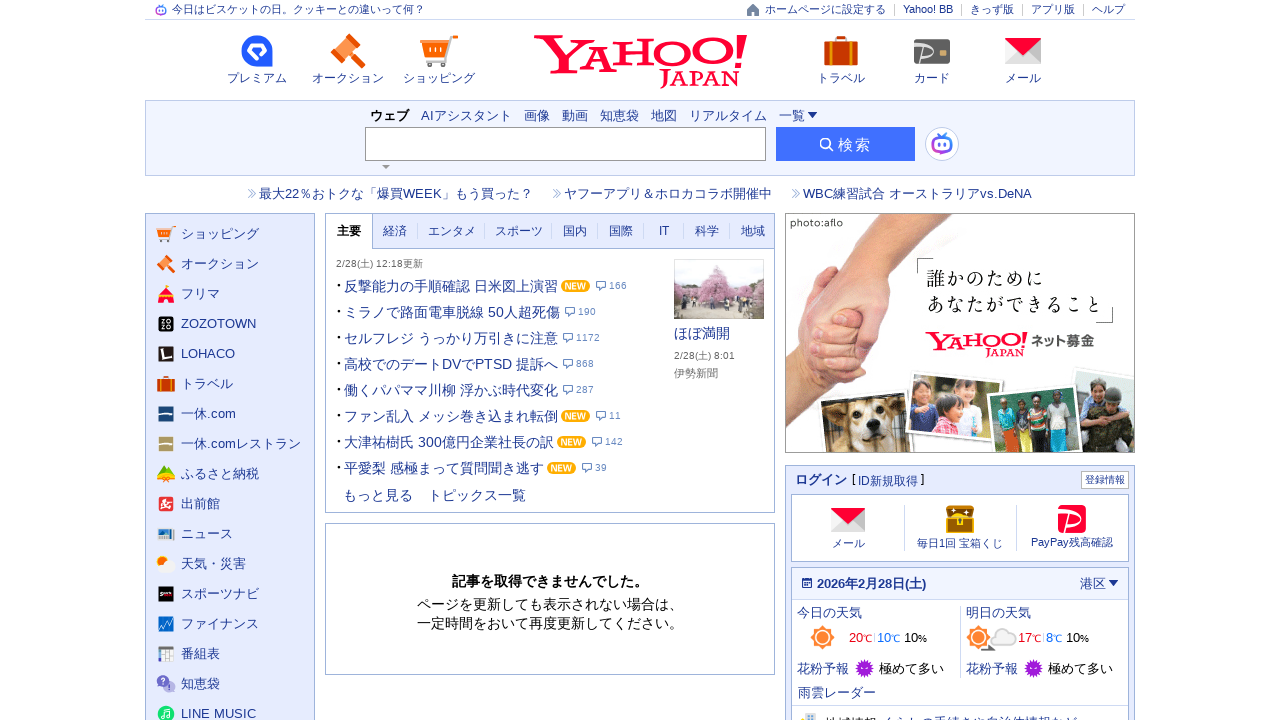

Navigated to Yahoo Japan (iteration 2)
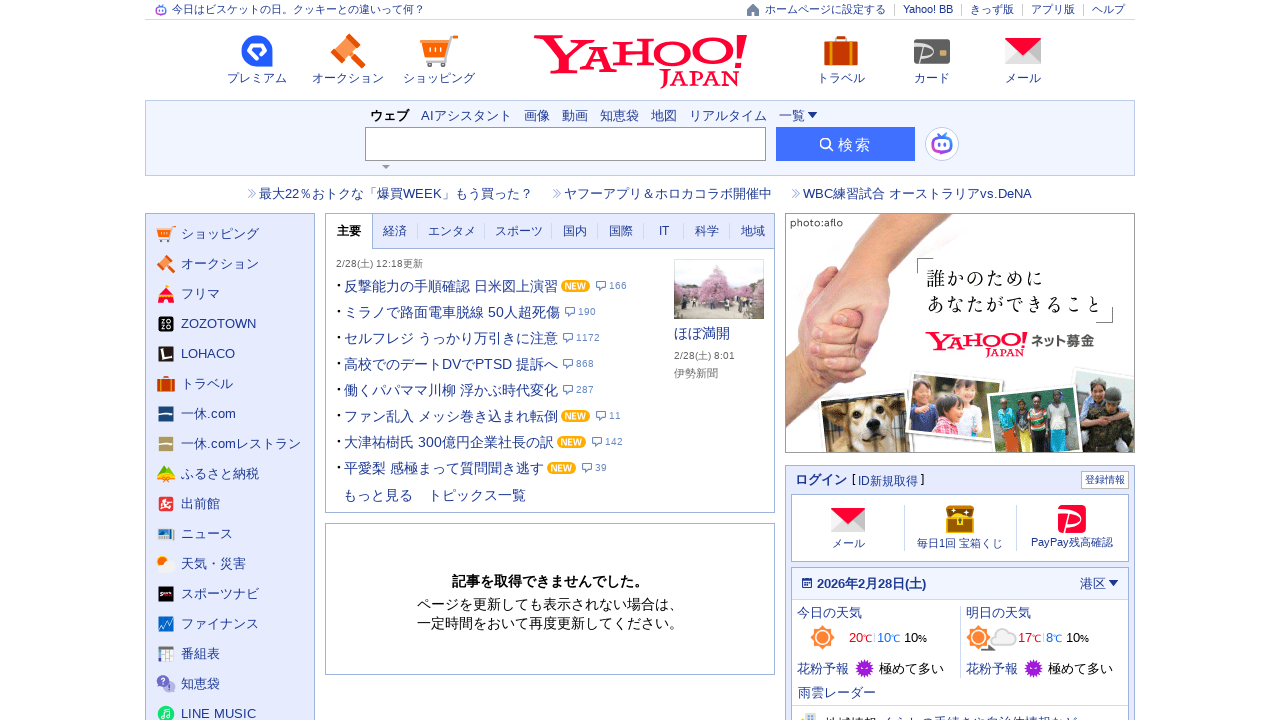

Cleared all cookies after navigation (iteration 2)
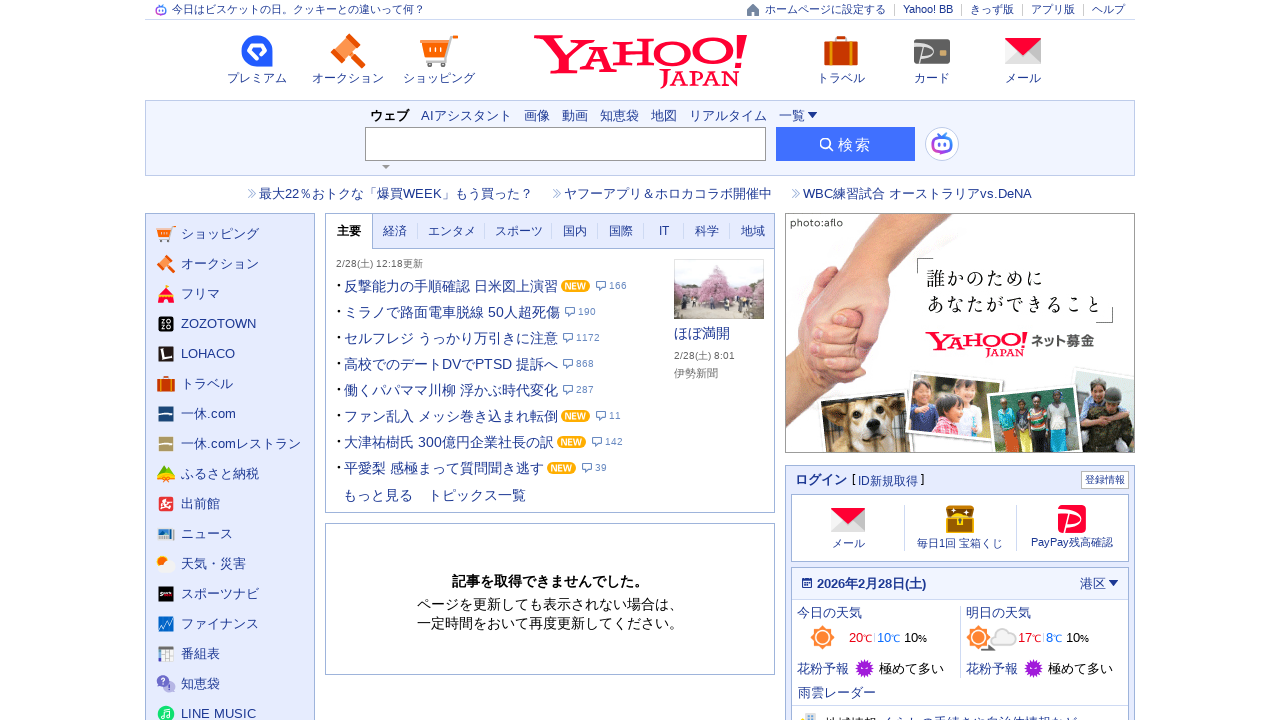

Navigated to Yahoo Japan (iteration 3)
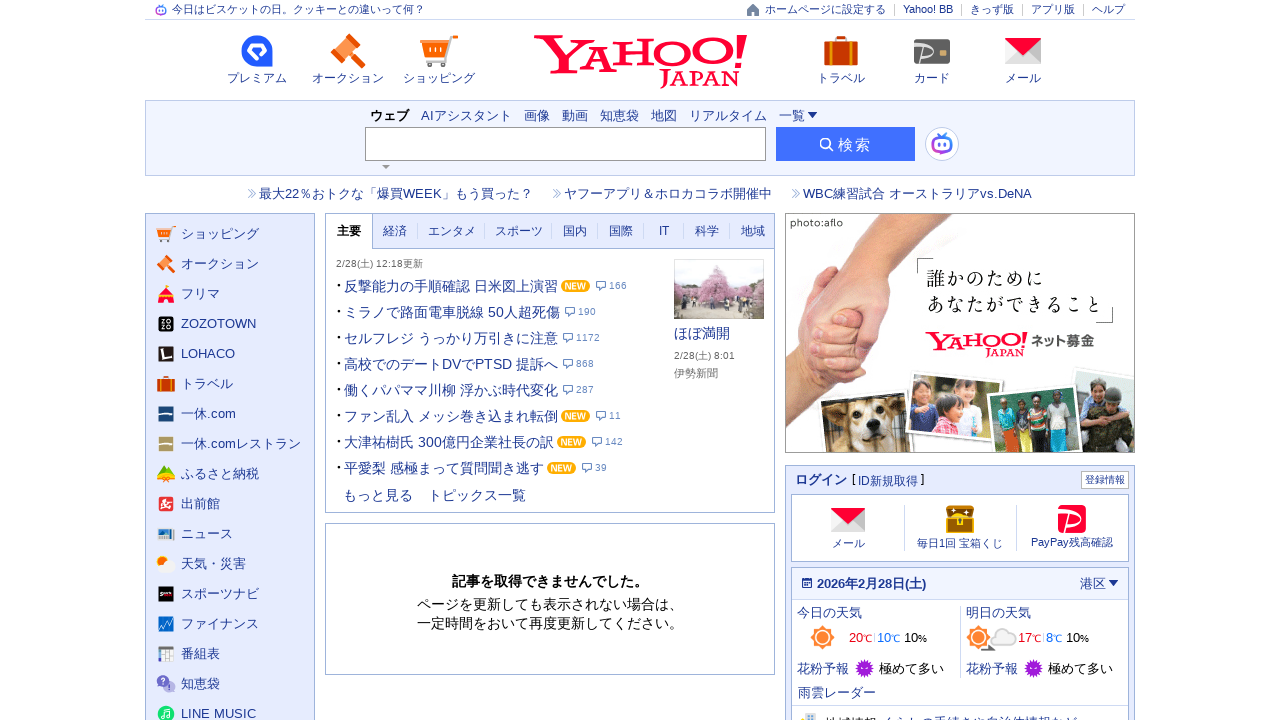

Cleared all cookies after navigation (iteration 3)
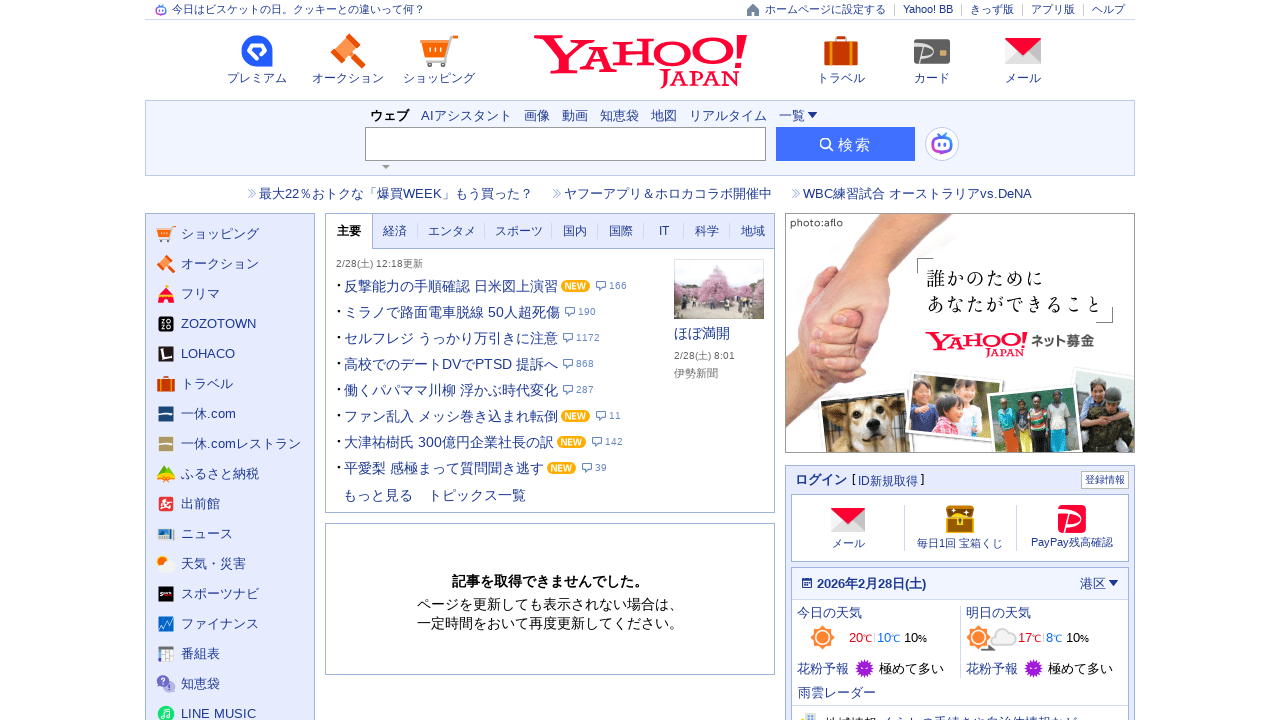

Navigated to Yahoo Japan (iteration 4)
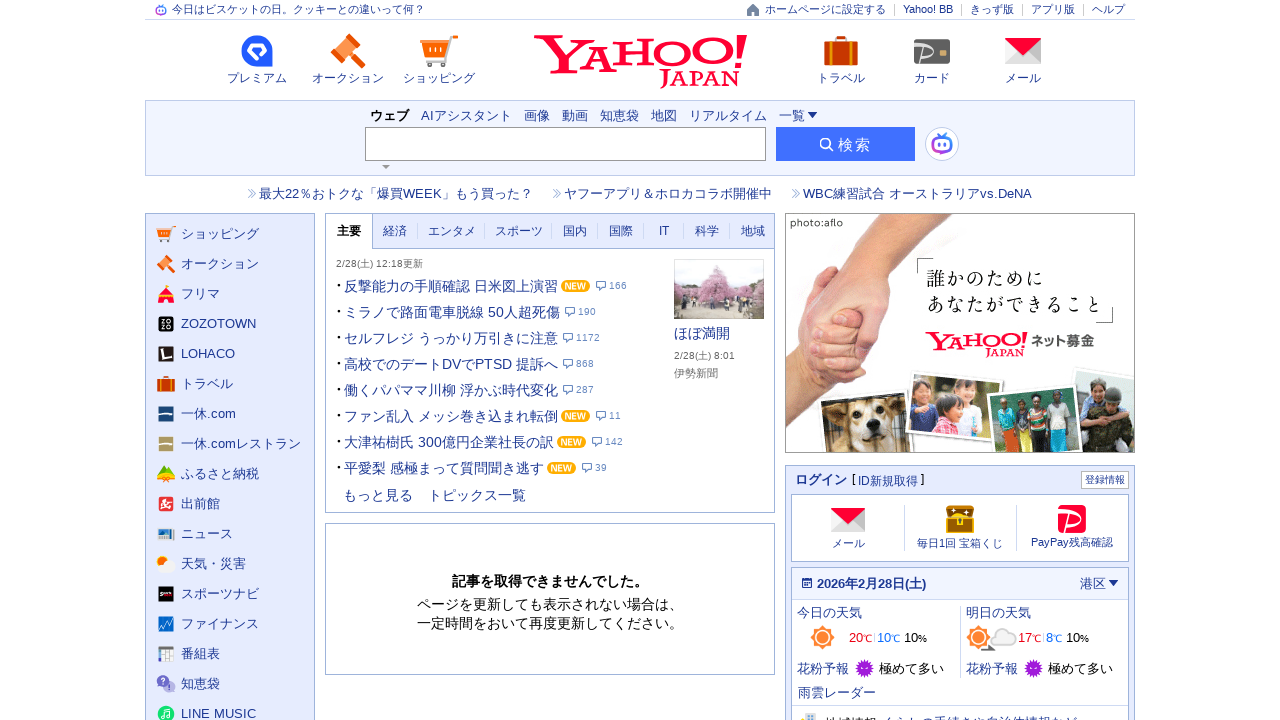

Cleared all cookies after navigation (iteration 4)
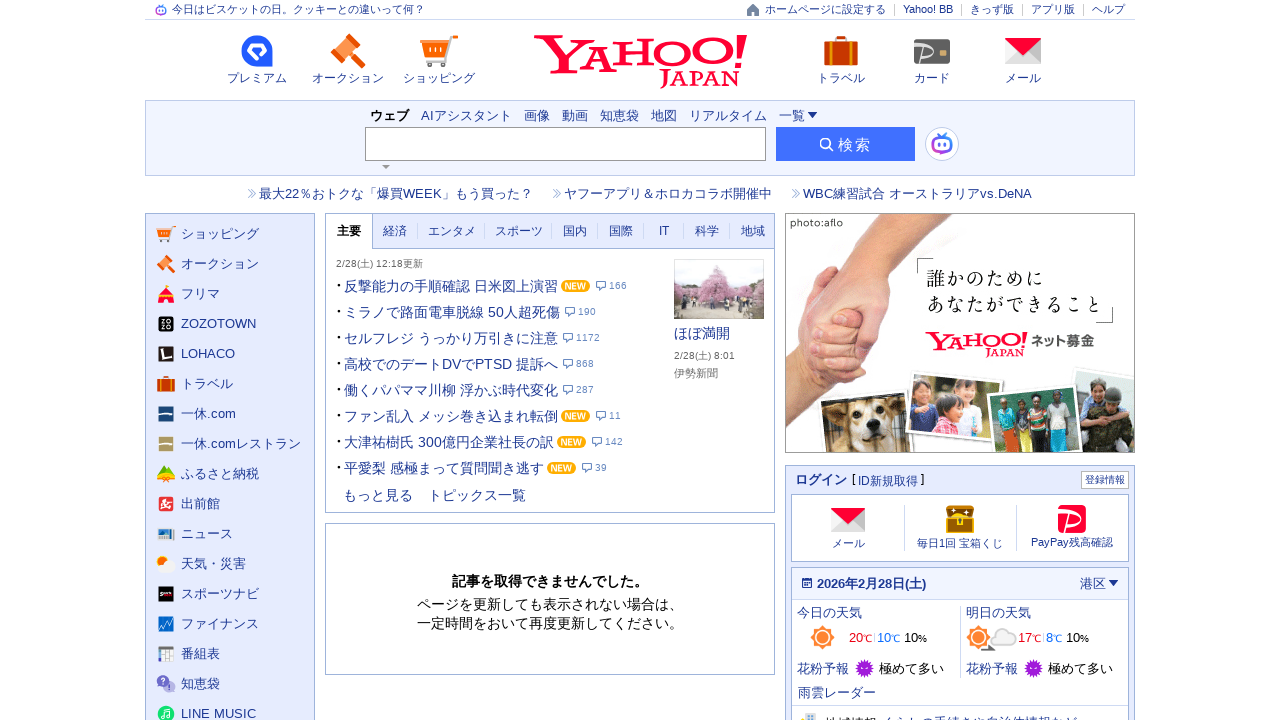

Navigated to Yahoo Japan (iteration 5)
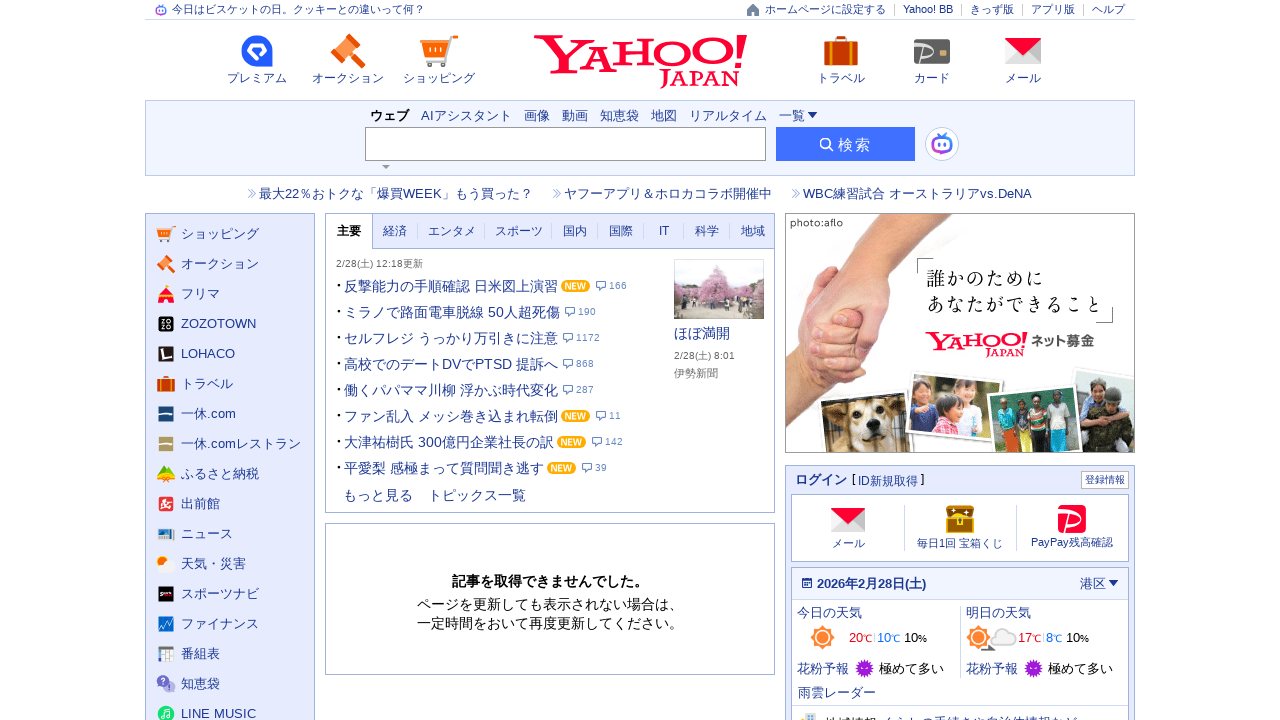

Cleared all cookies after navigation (iteration 5)
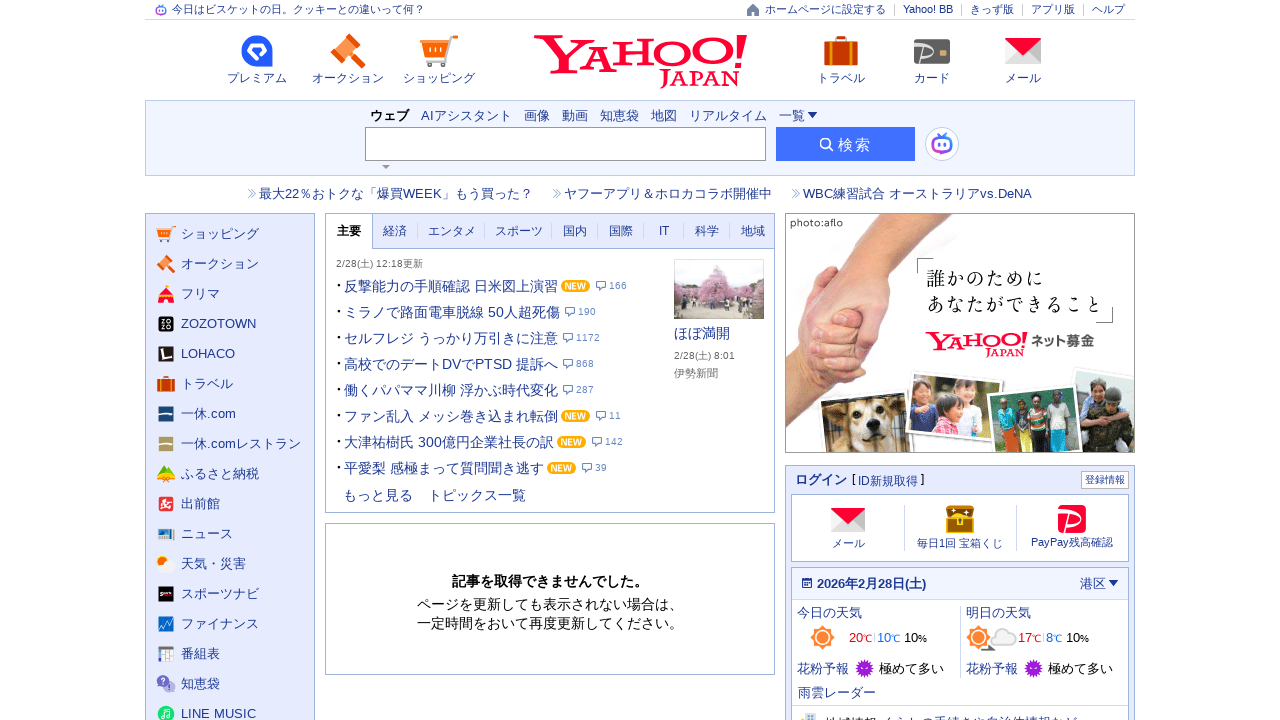

Navigated to Yahoo Japan (iteration 6)
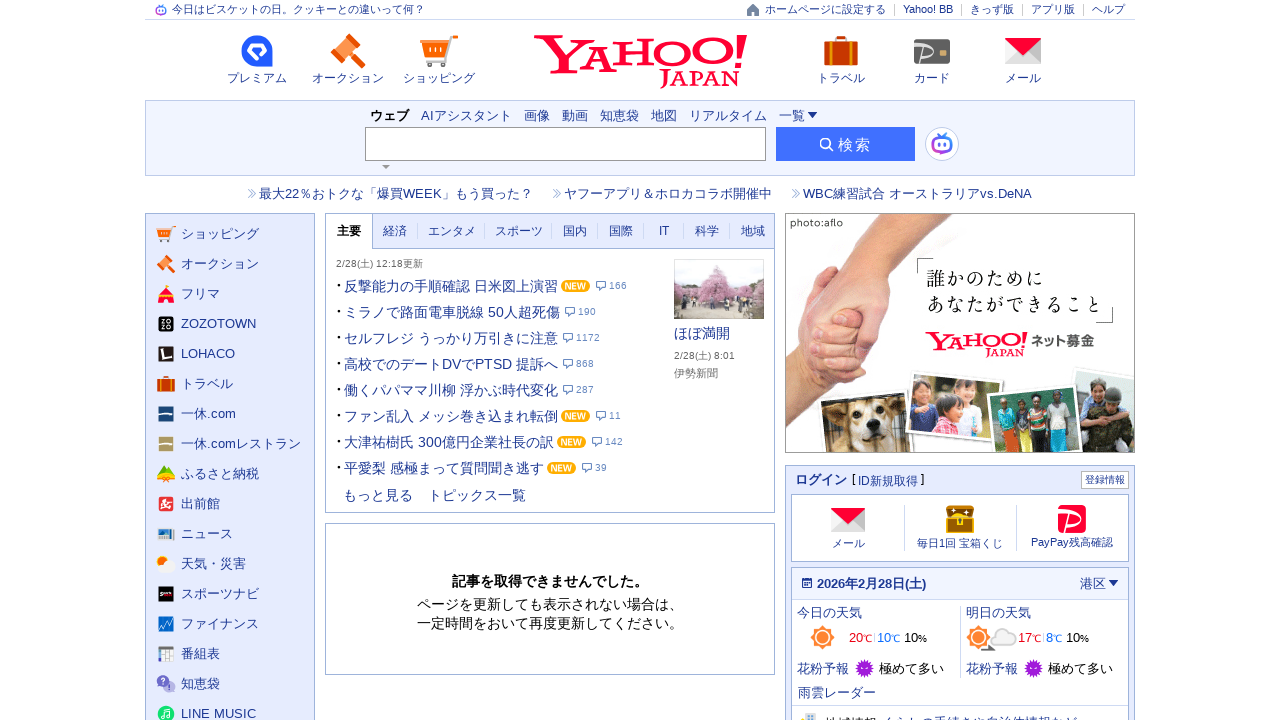

Cleared all cookies after navigation (iteration 6)
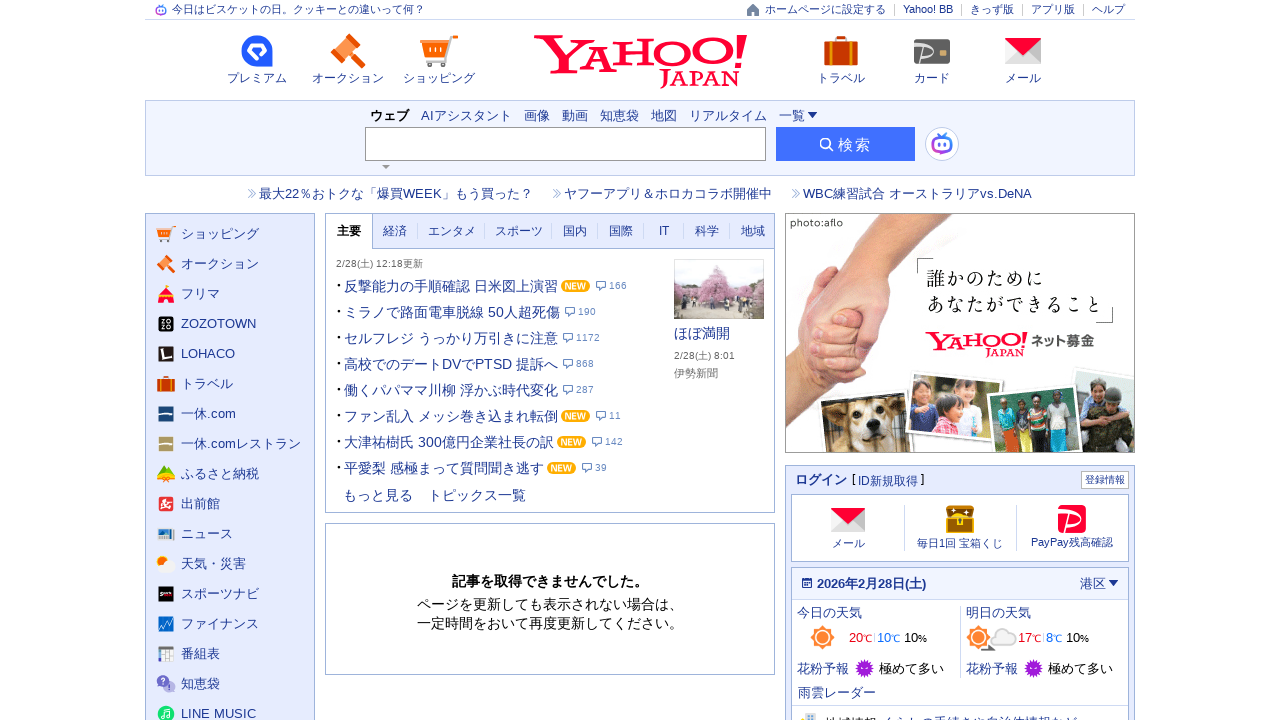

Navigated to Yahoo Japan (iteration 7)
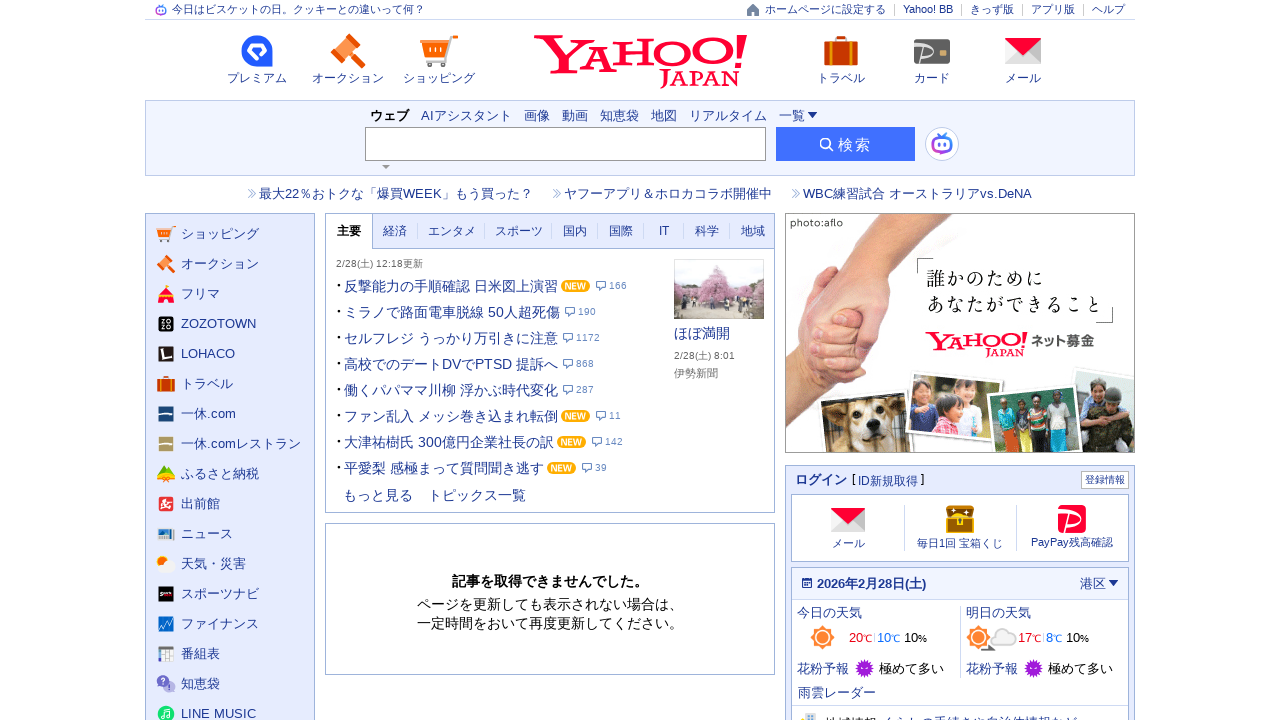

Cleared all cookies after navigation (iteration 7)
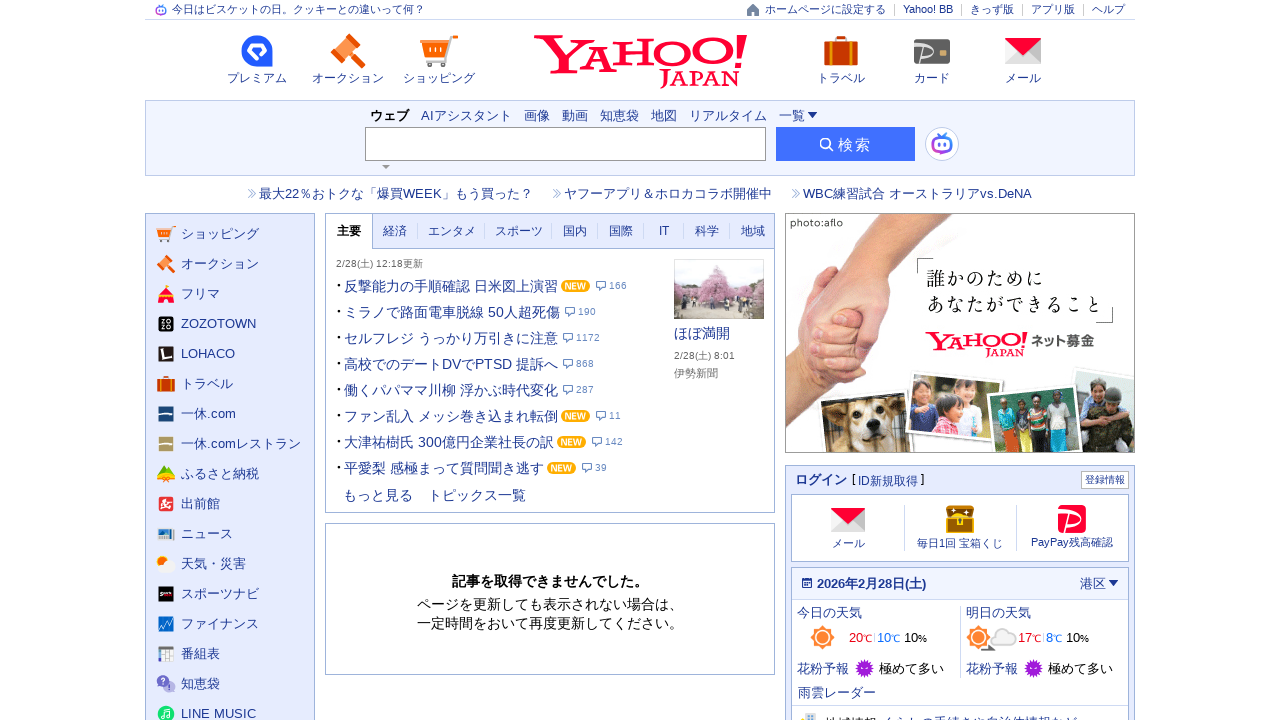

Navigated to Yahoo Japan (iteration 8)
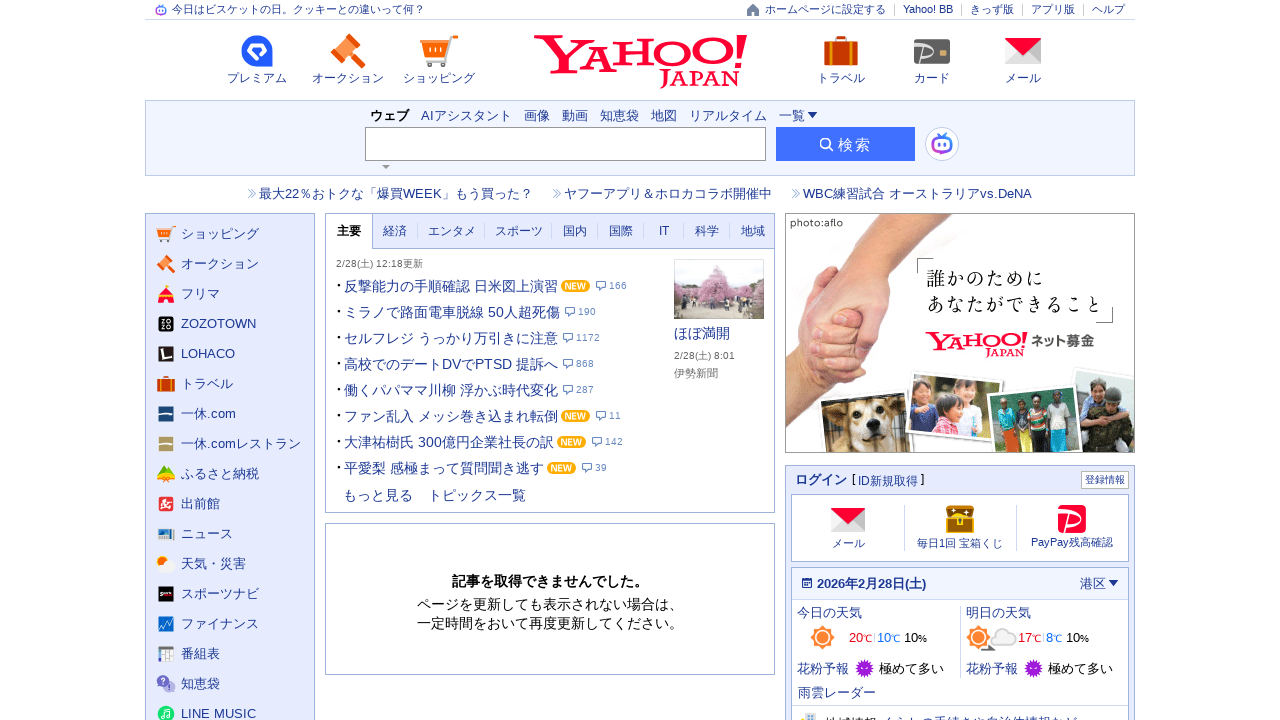

Cleared all cookies after navigation (iteration 8)
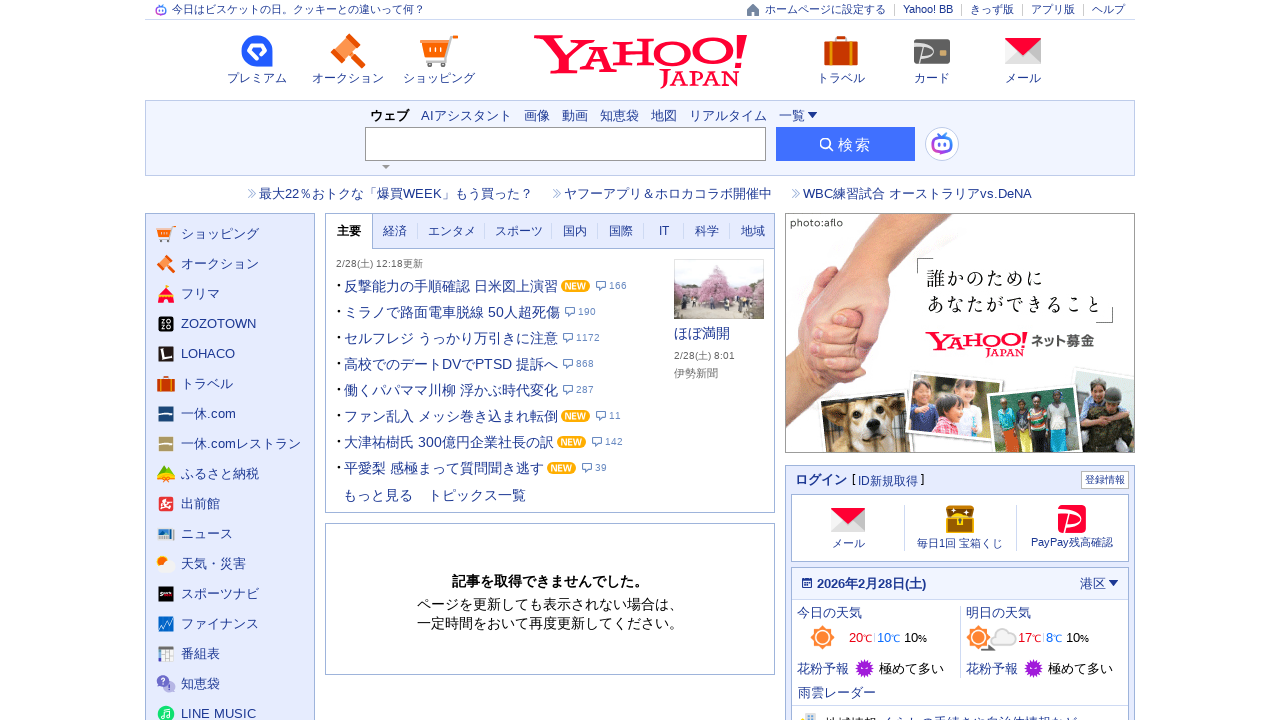

Navigated to Yahoo Japan (iteration 9)
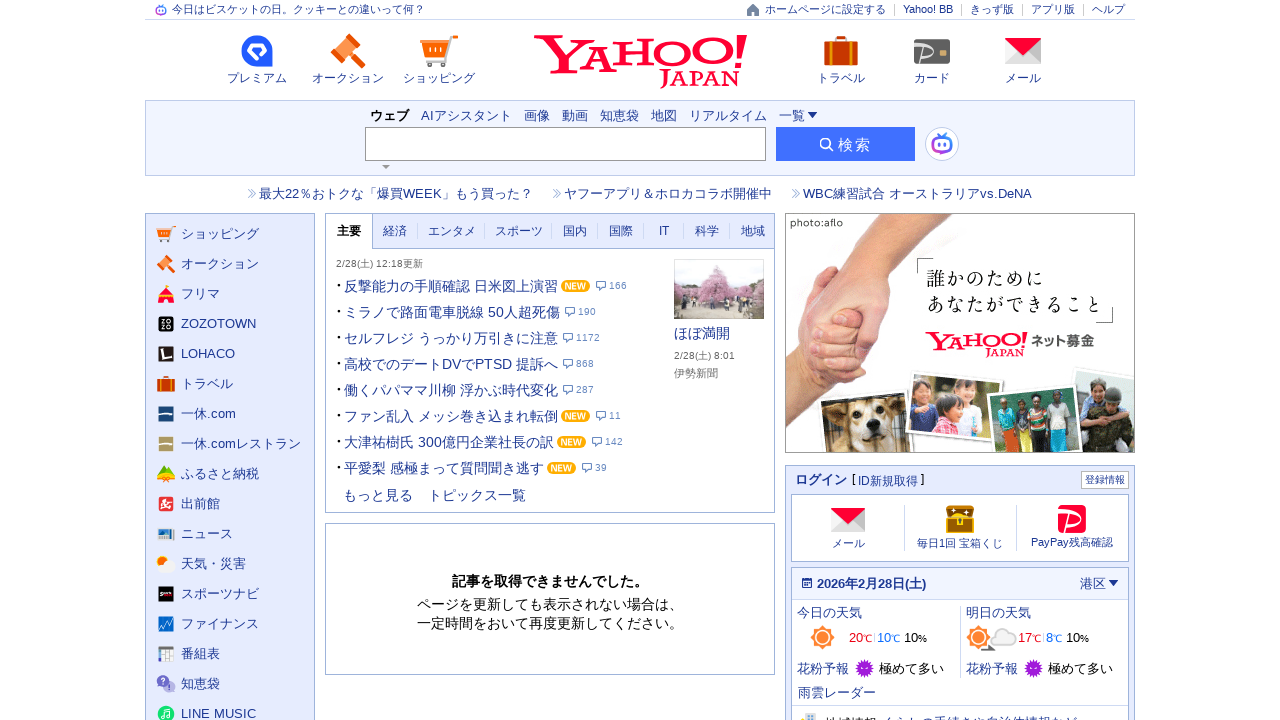

Cleared all cookies after navigation (iteration 9)
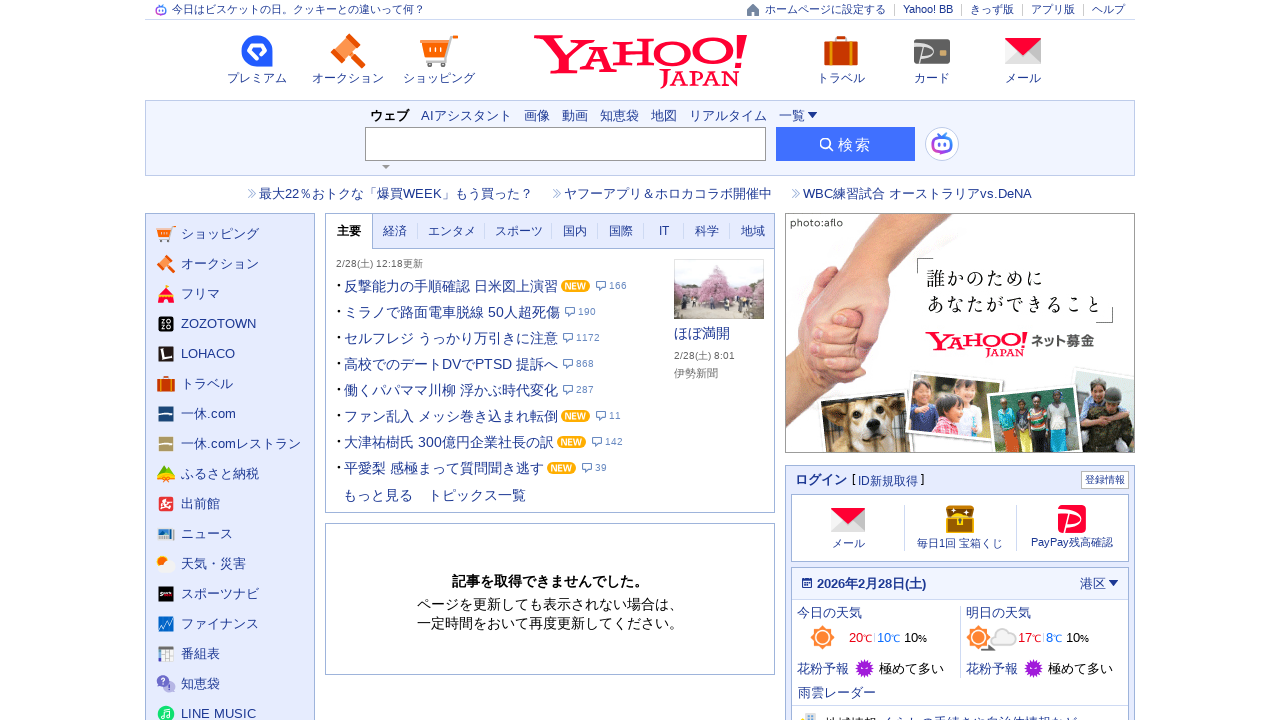

Navigated to Yahoo Japan (iteration 10)
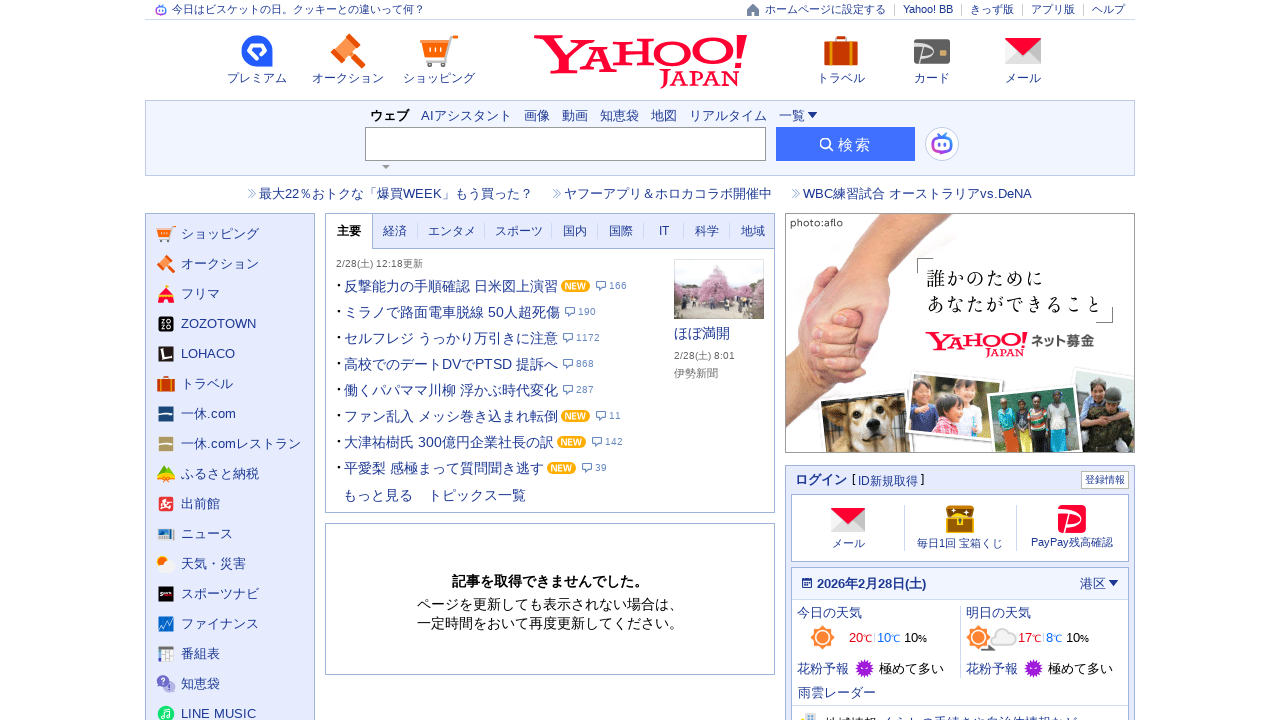

Cleared all cookies after navigation (iteration 10)
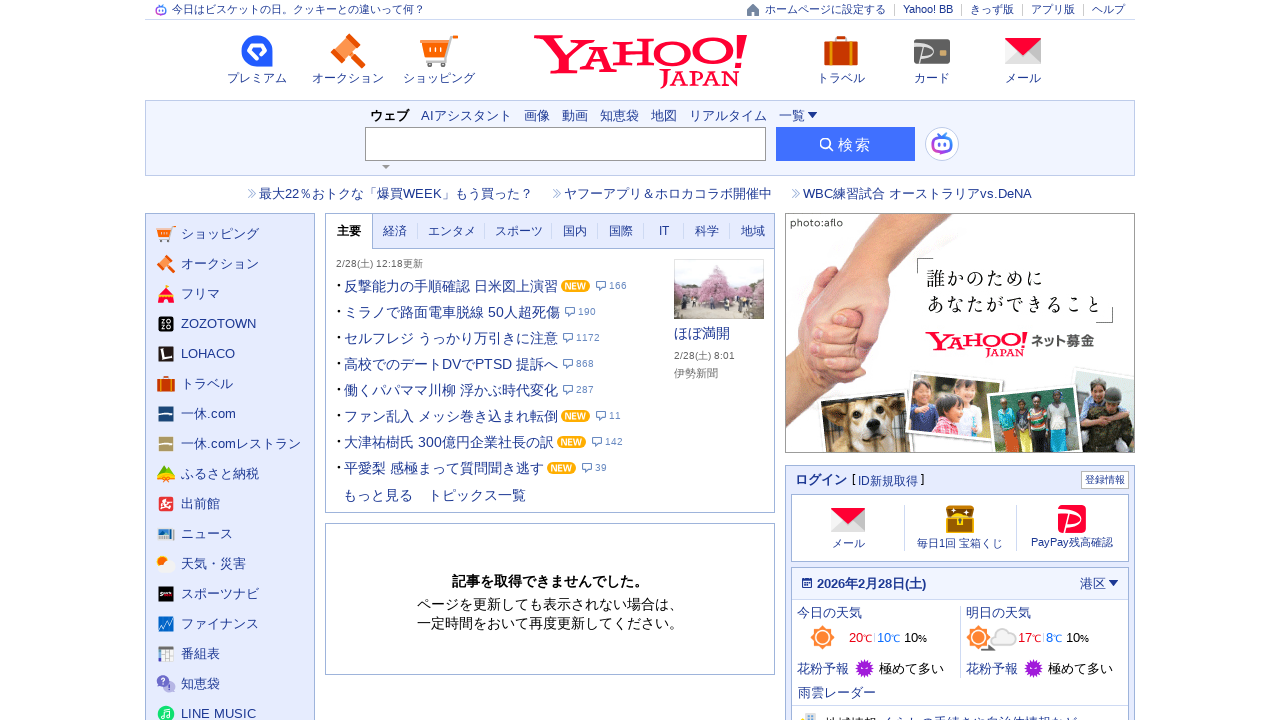

Navigated to Yahoo Japan (iteration 11)
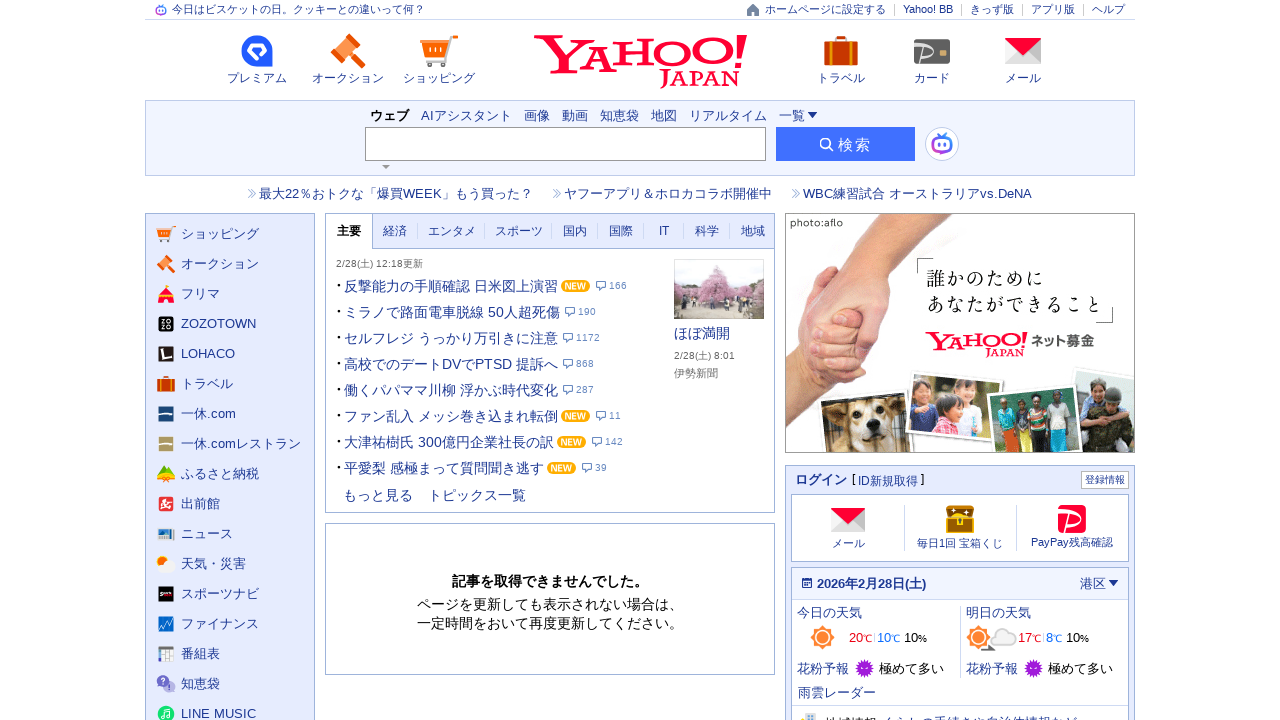

Cleared all cookies after navigation (iteration 11)
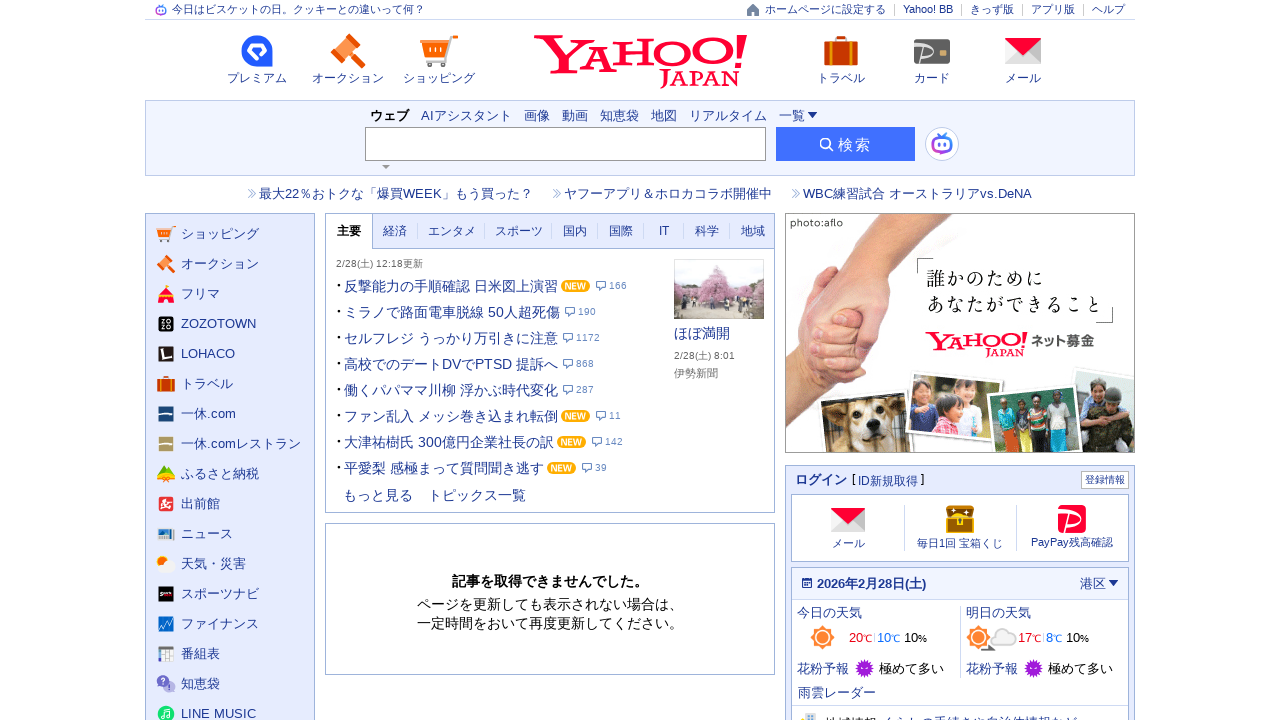

Navigated to Yahoo Japan (iteration 12)
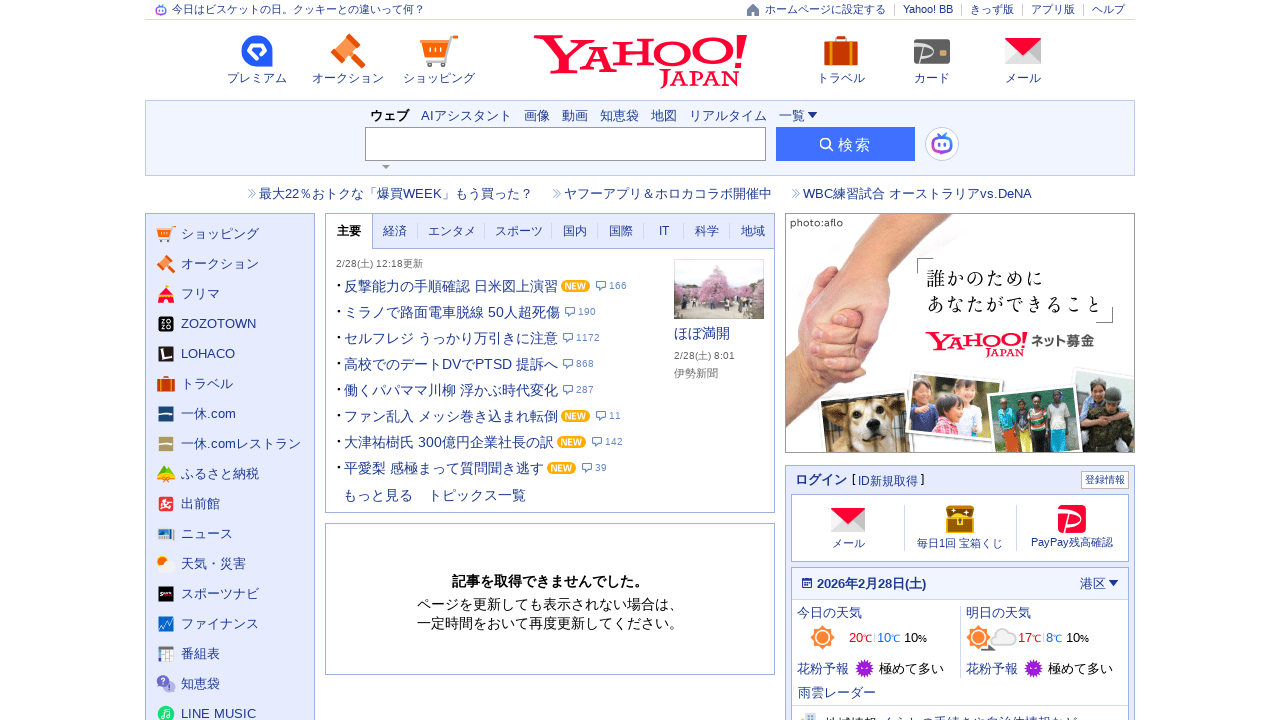

Cleared all cookies after navigation (iteration 12)
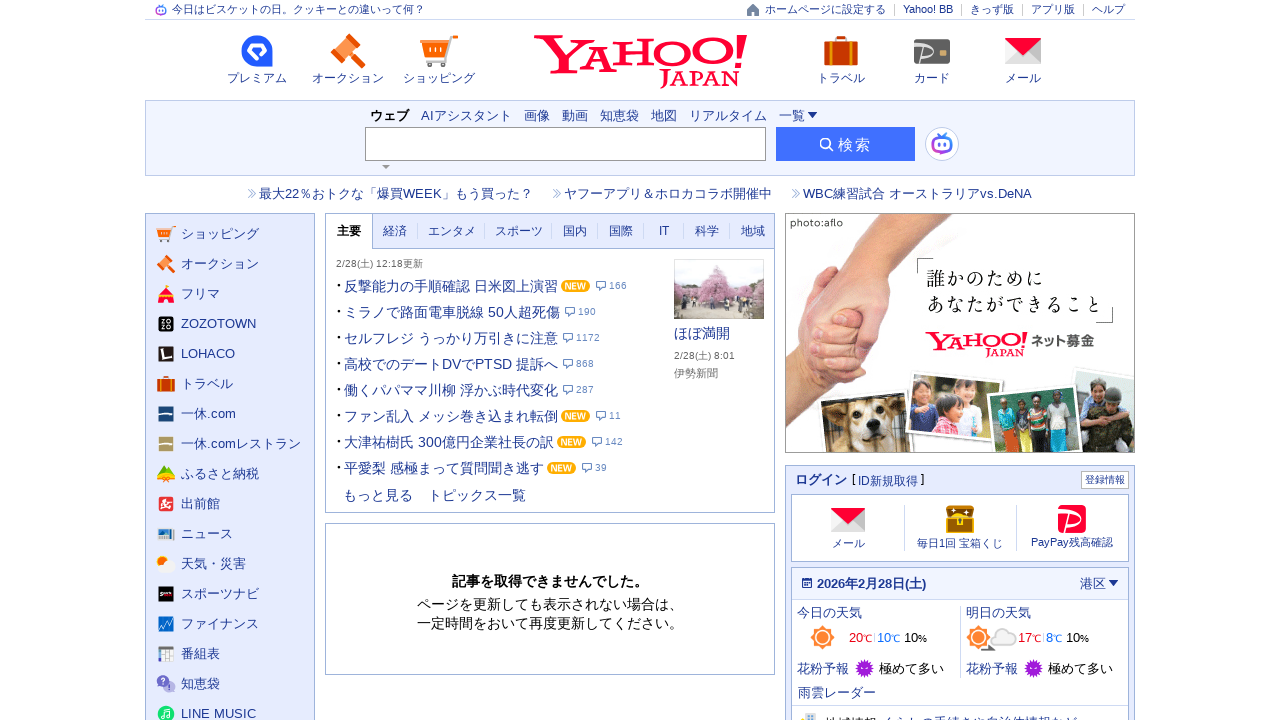

Navigated to Yahoo Japan (iteration 13)
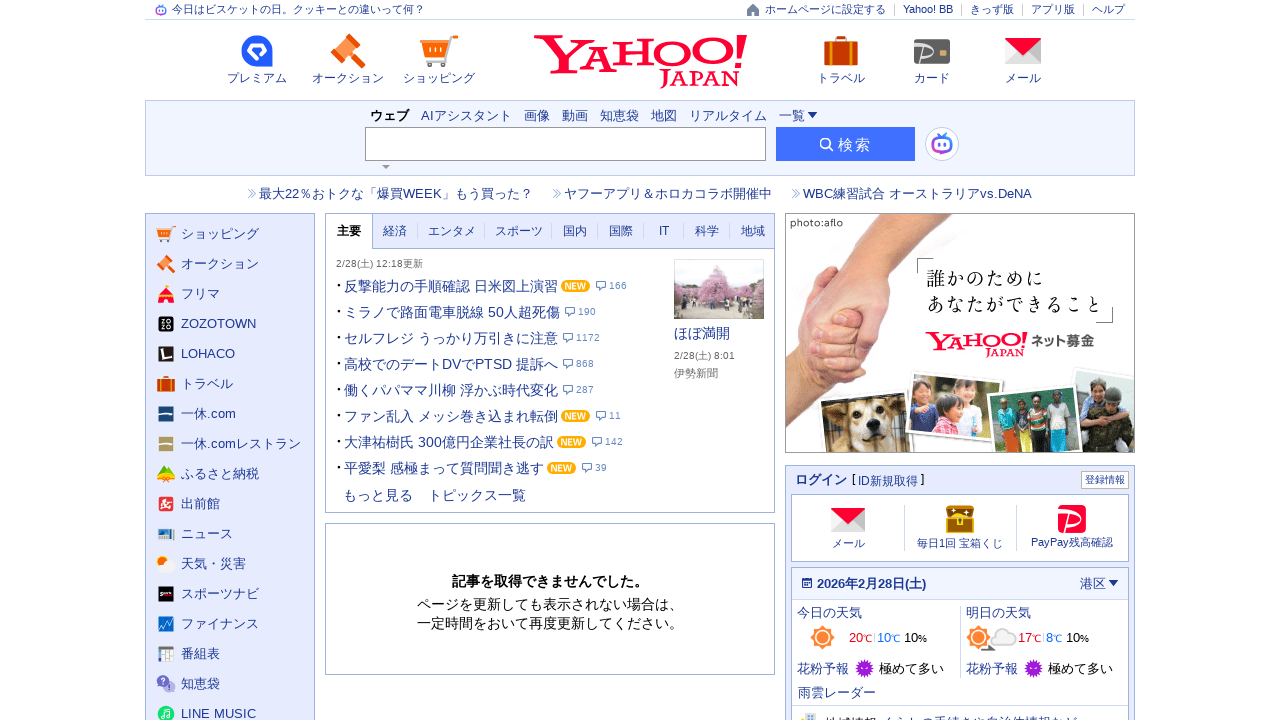

Cleared all cookies after navigation (iteration 13)
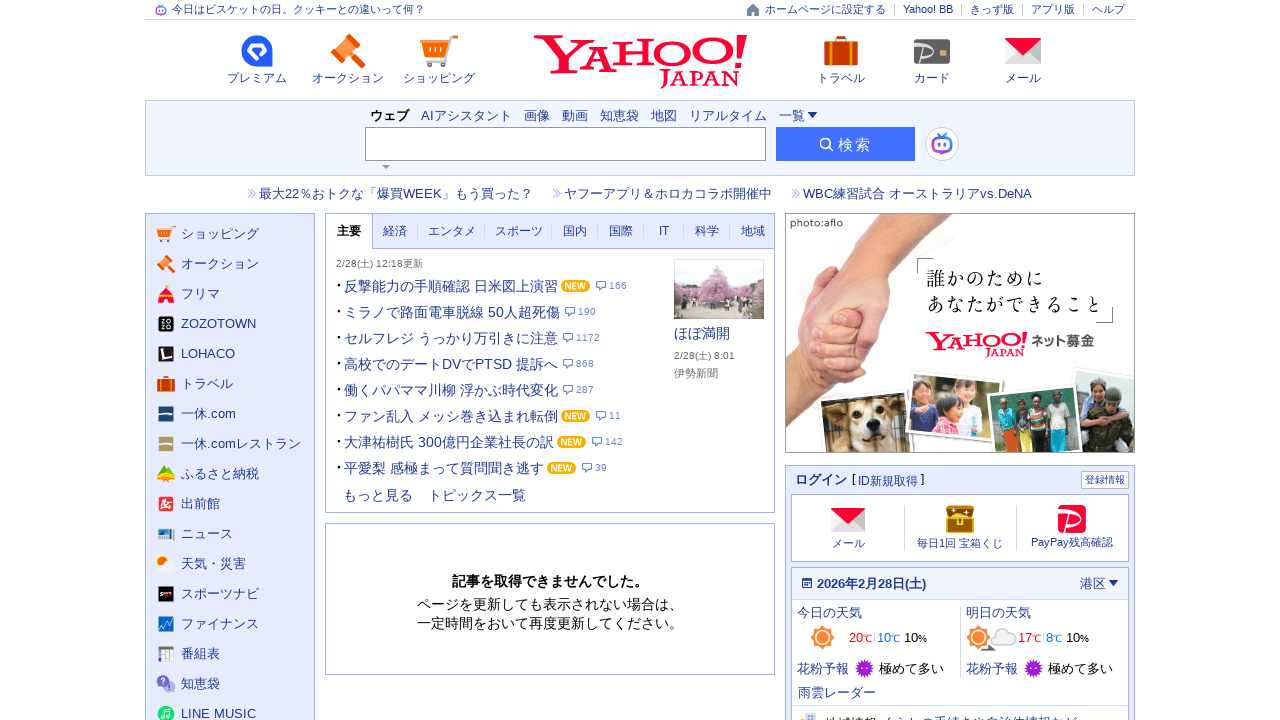

Navigated to Yahoo Japan (iteration 14)
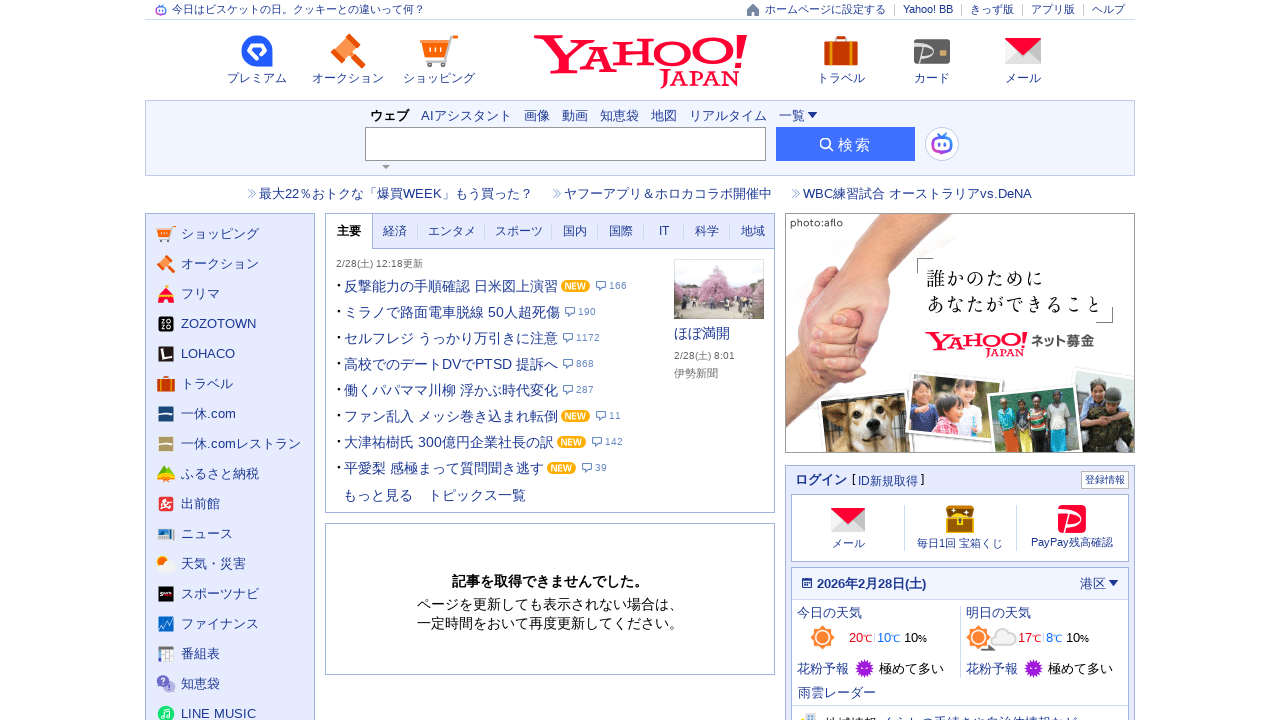

Cleared all cookies after navigation (iteration 14)
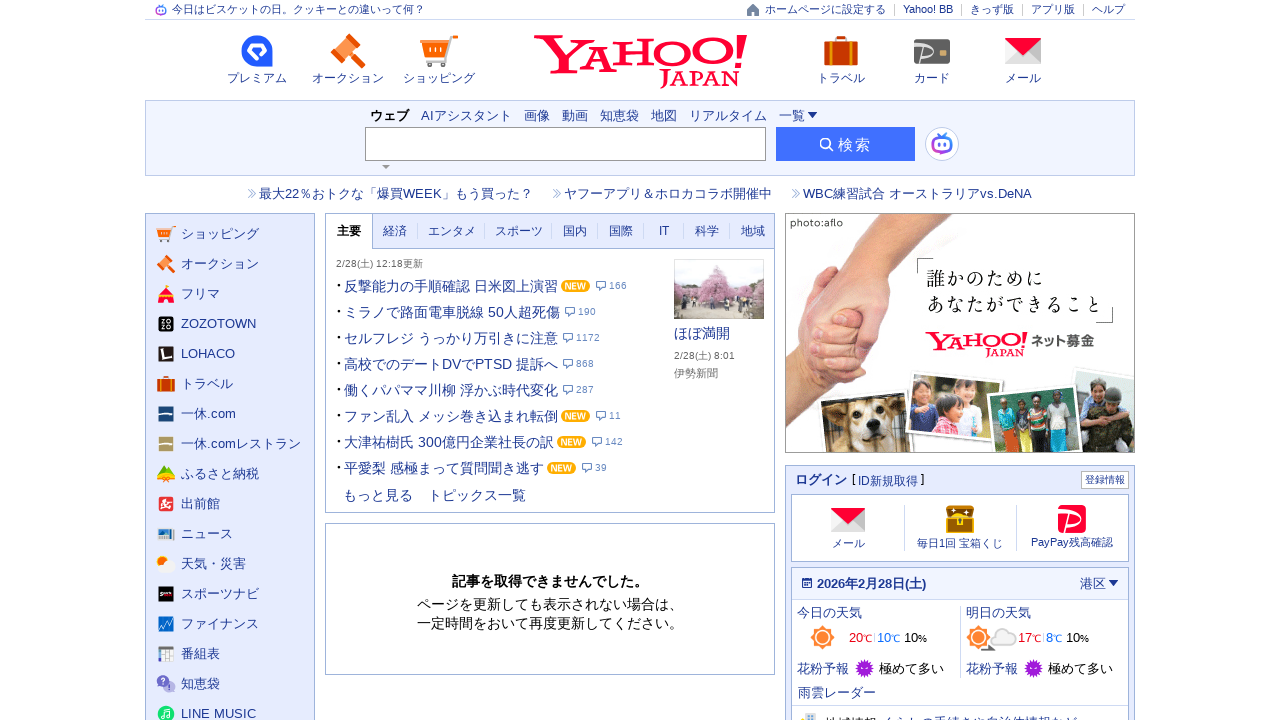

Navigated to Yahoo Japan (iteration 15)
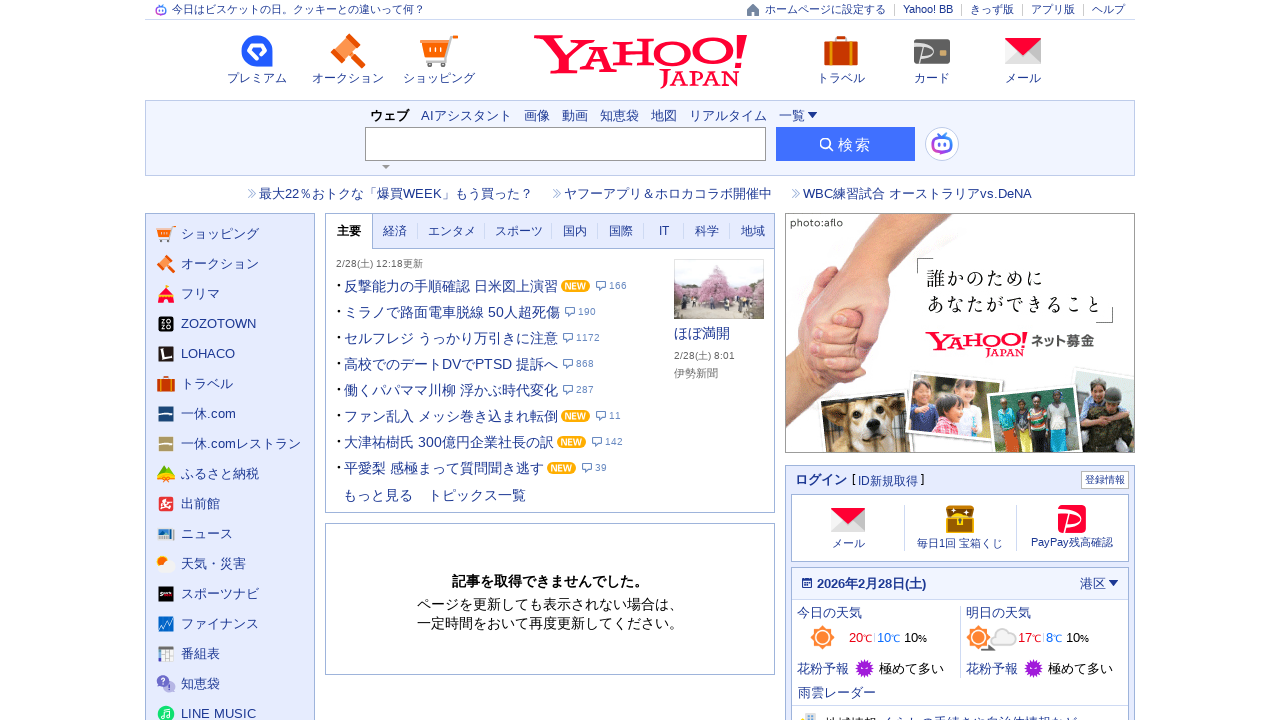

Cleared all cookies after navigation (iteration 15)
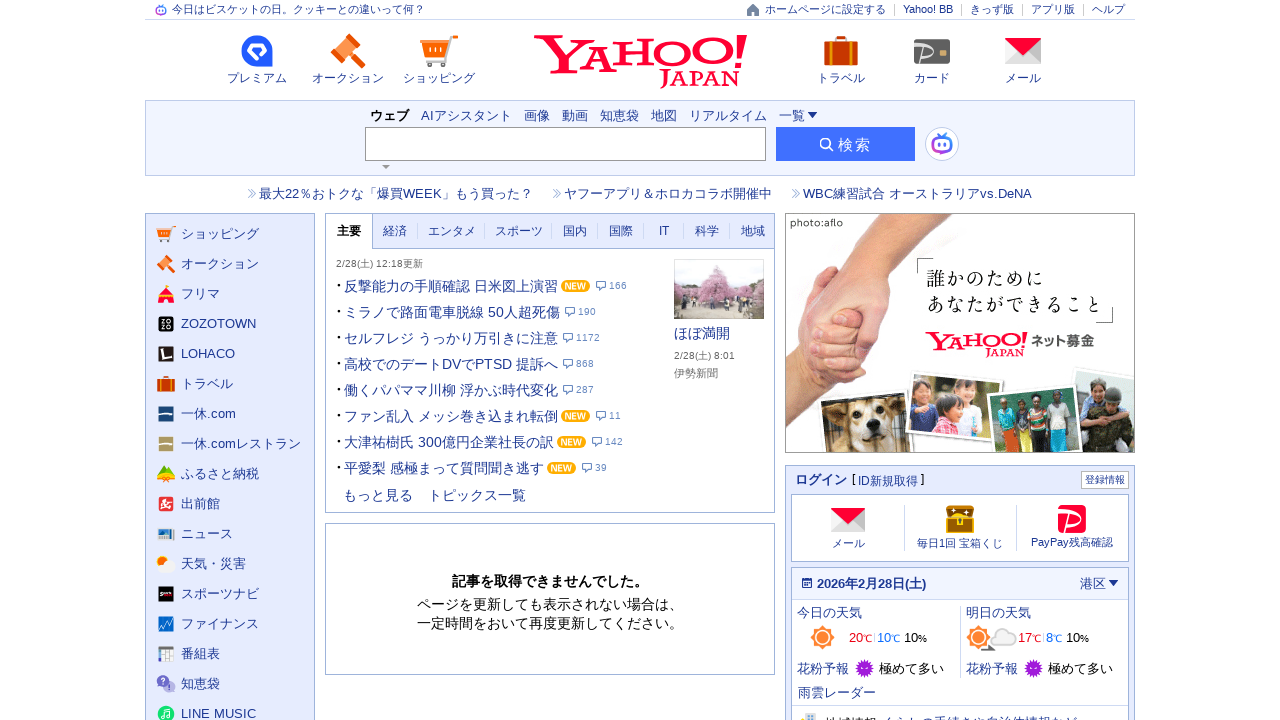

Navigated to Yahoo Japan (iteration 16)
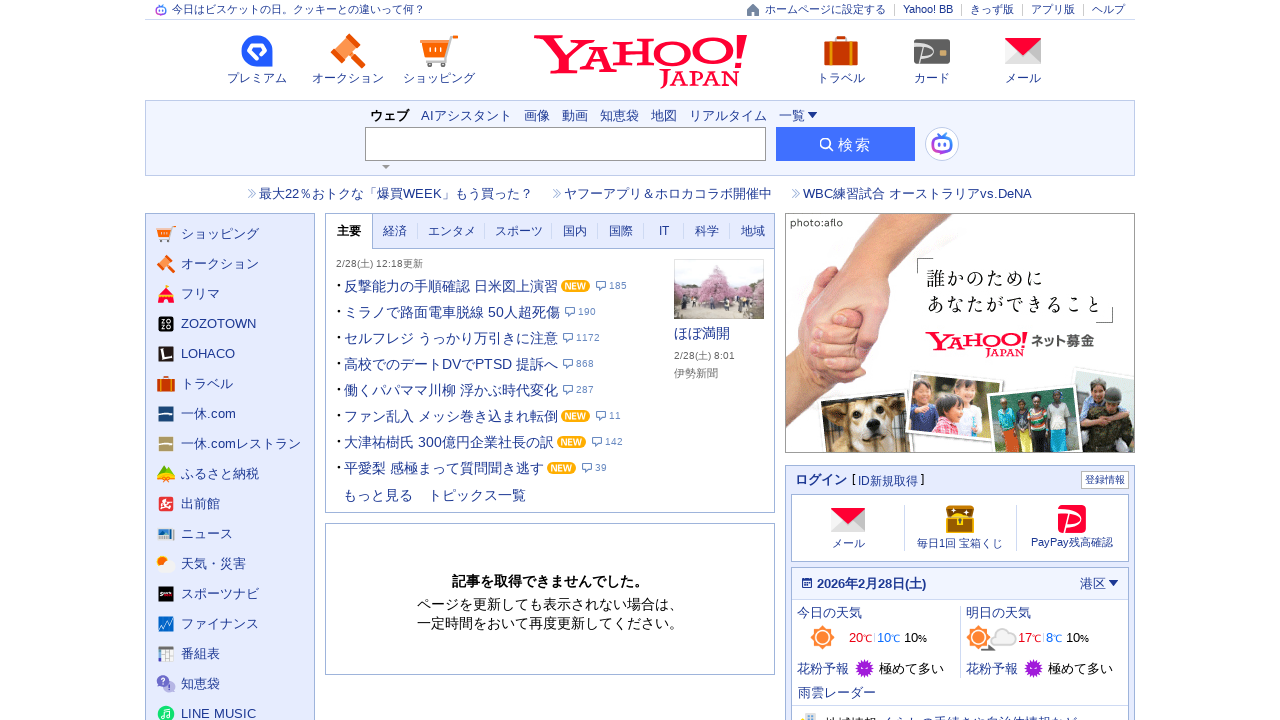

Cleared all cookies after navigation (iteration 16)
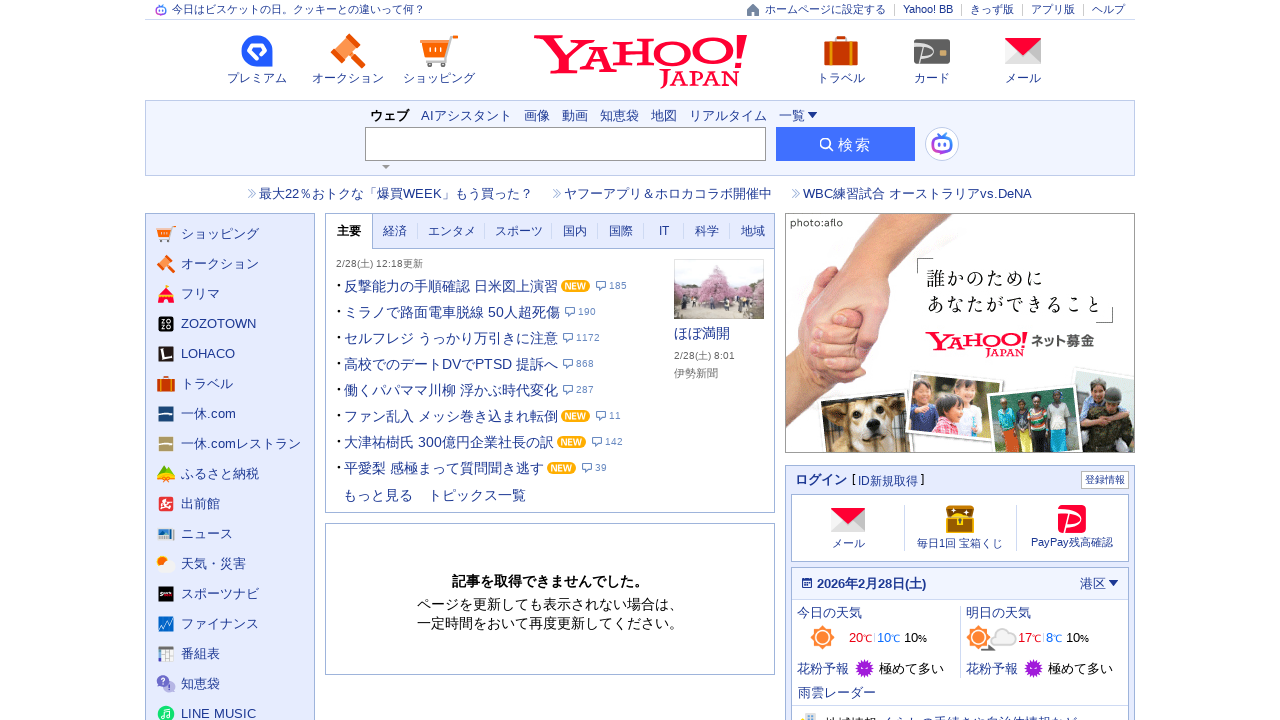

Navigated to Yahoo Japan (iteration 17)
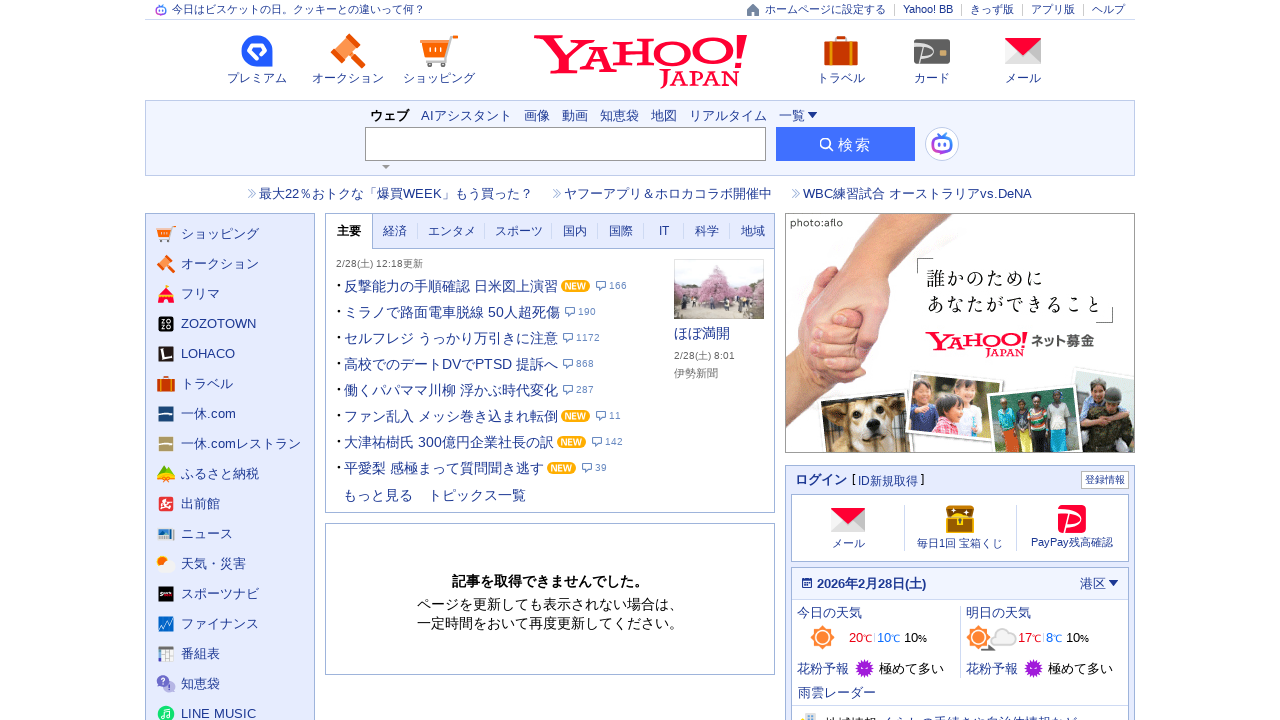

Cleared all cookies after navigation (iteration 17)
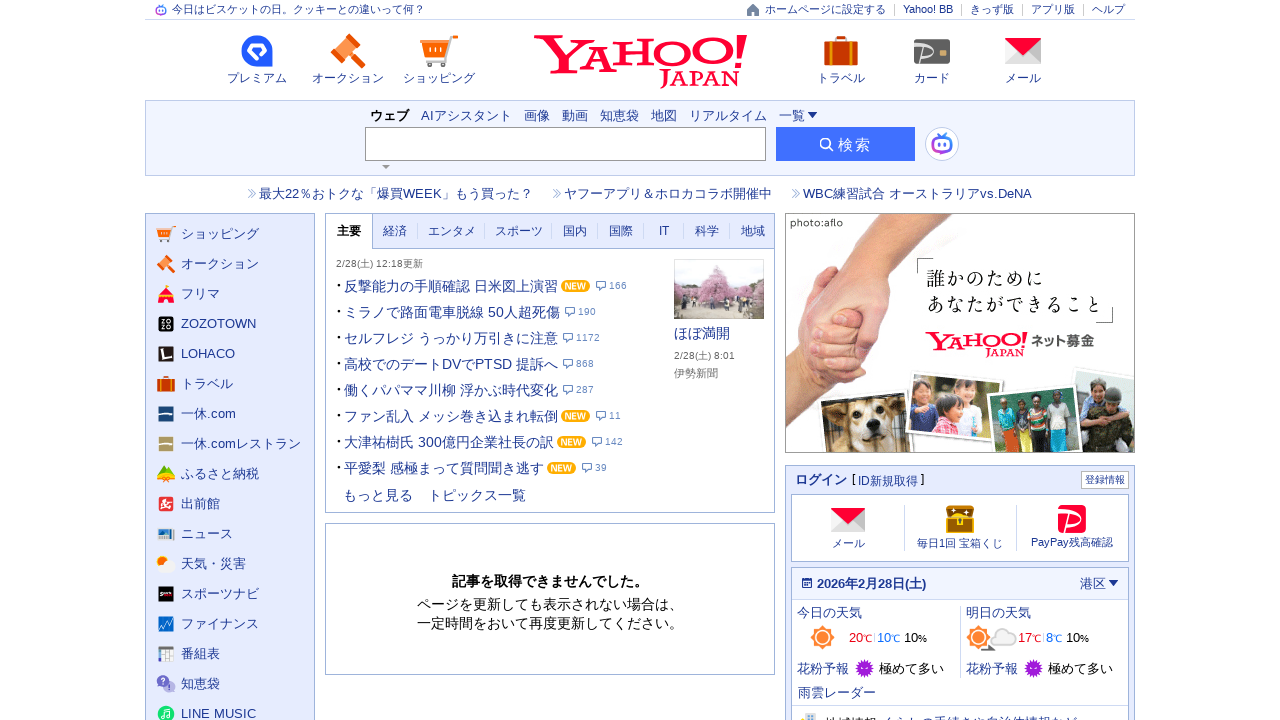

Navigated to Yahoo Japan (iteration 18)
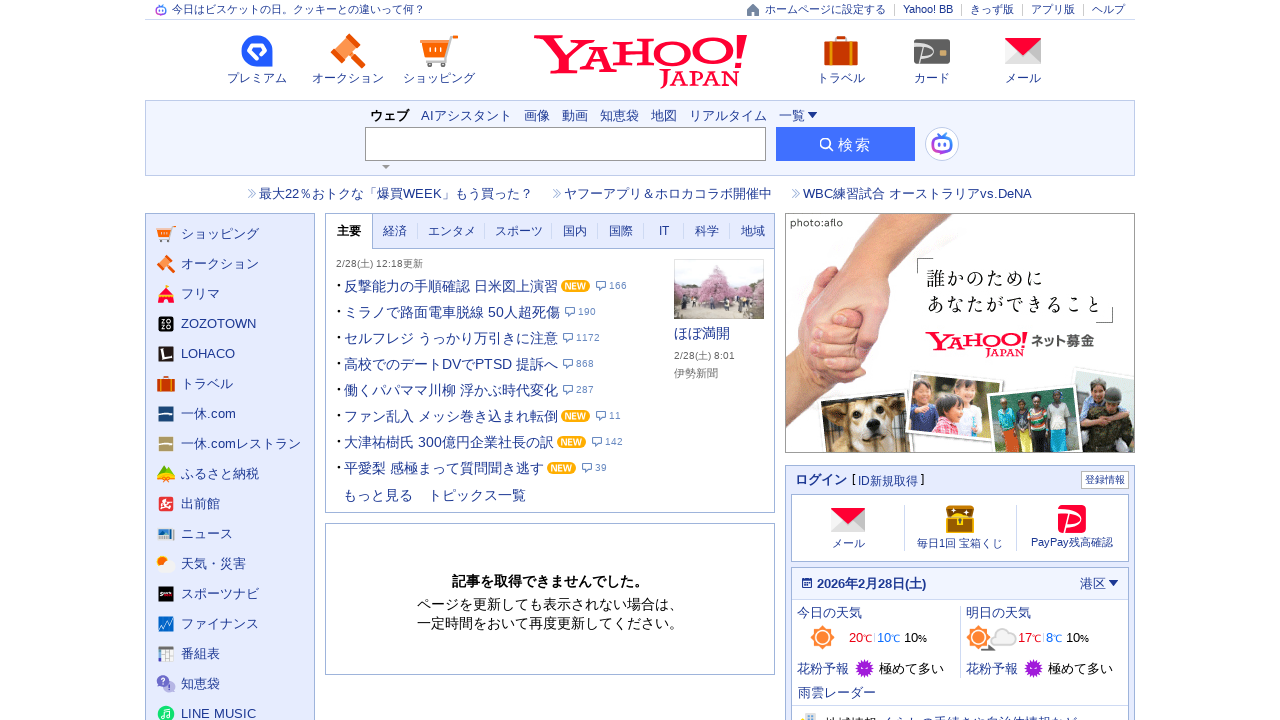

Cleared all cookies after navigation (iteration 18)
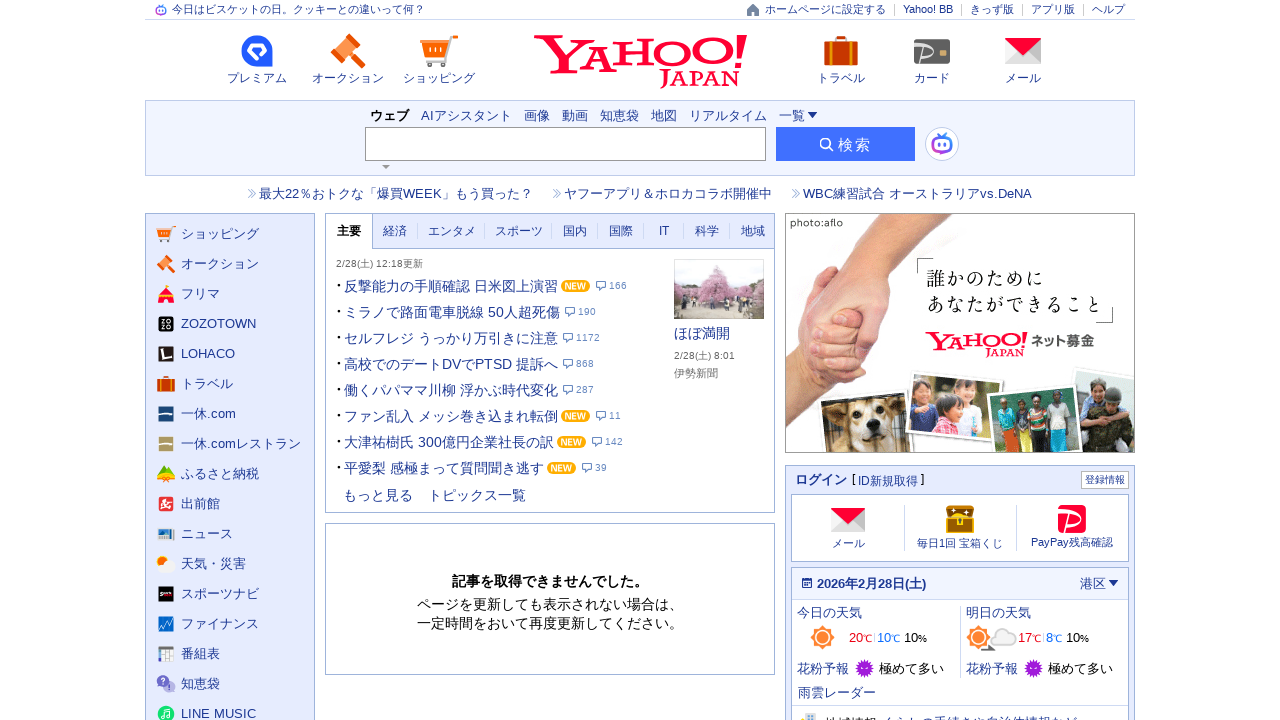

Navigated to Yahoo Japan (iteration 19)
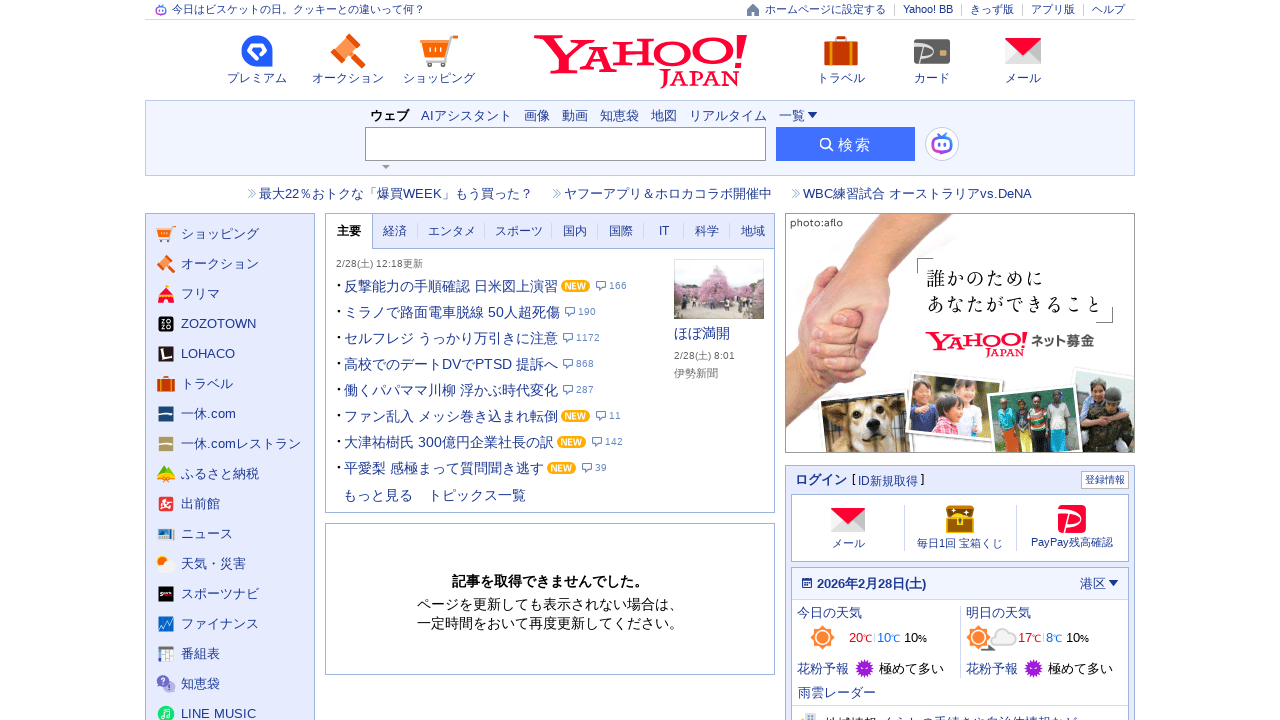

Cleared all cookies after navigation (iteration 19)
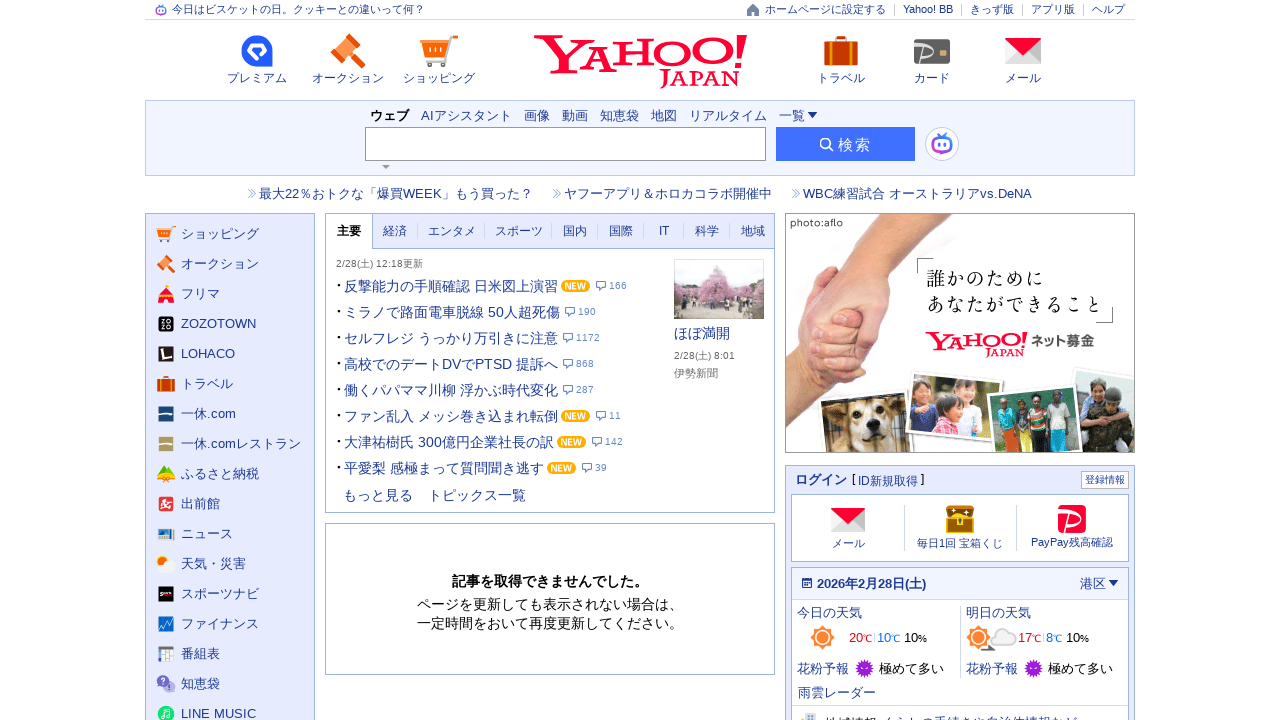

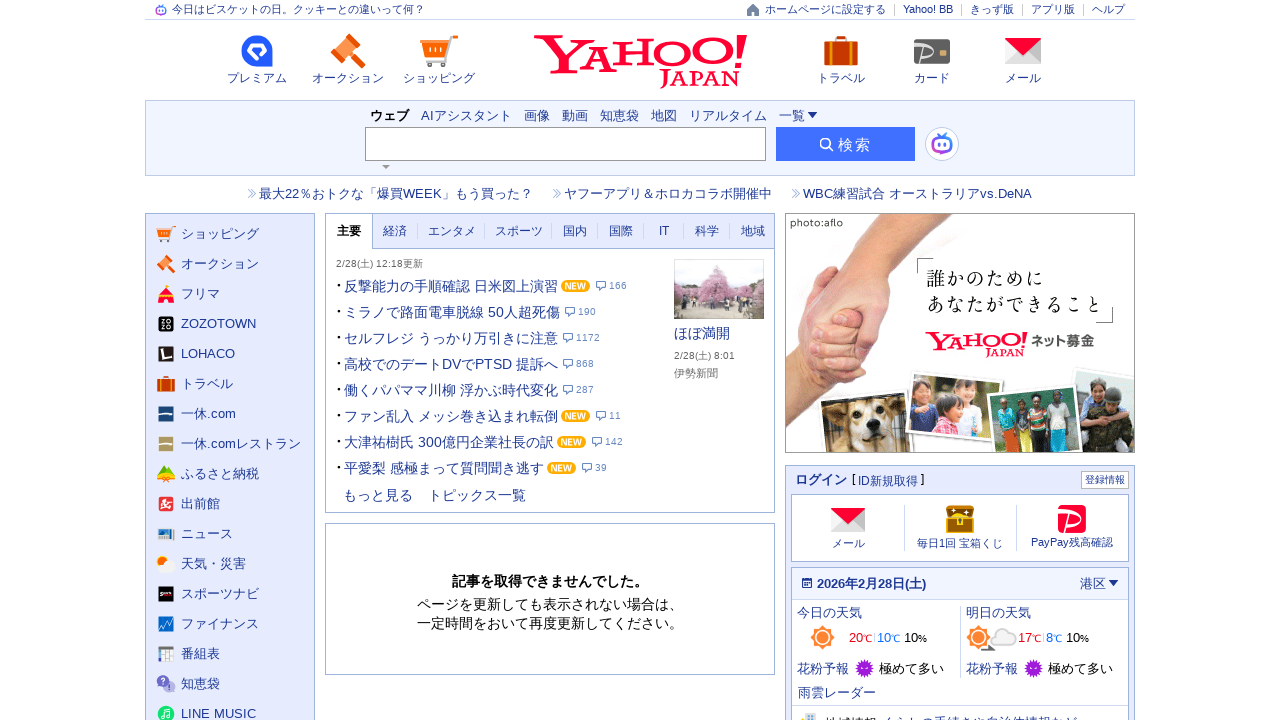